Tests adding specific grocery items to cart by iterating through product list and clicking "ADD TO CART" for matching items (Cucumber, Brocolli, Beetroot, Beans, Apple)

Starting URL: https://rahulshettyacademy.com/seleniumPractise/#/

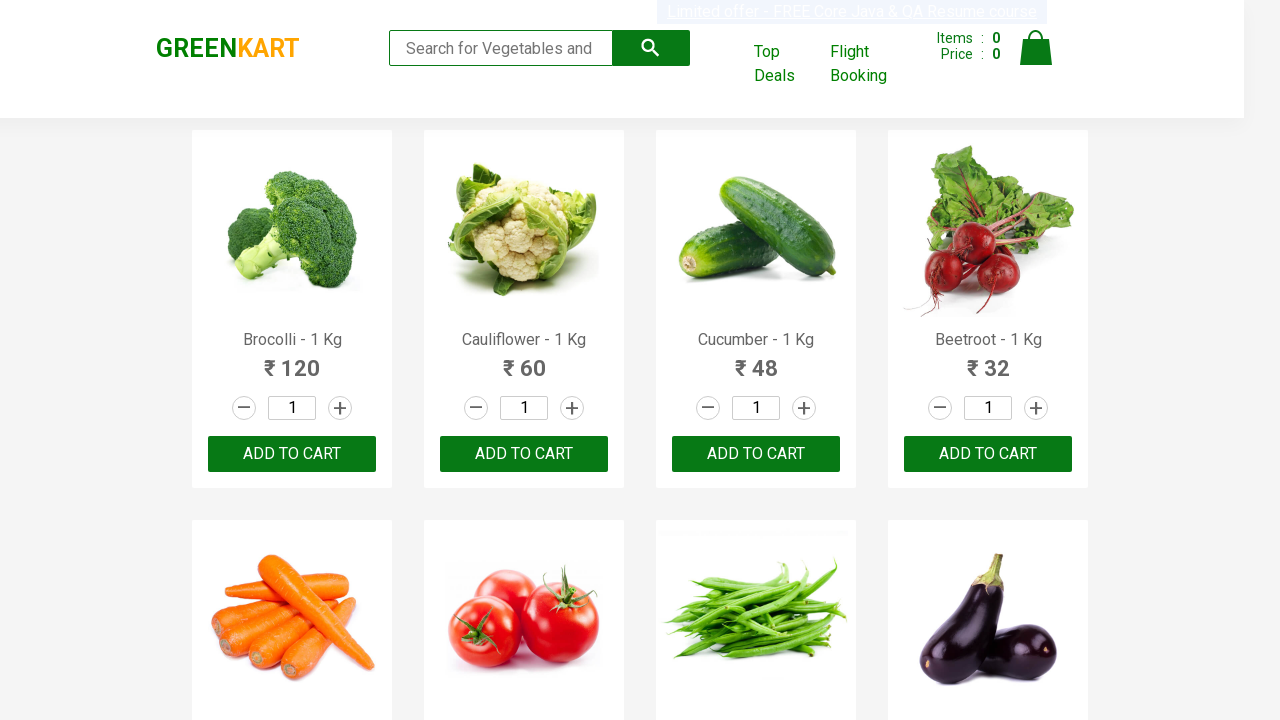

Waited for product list to load
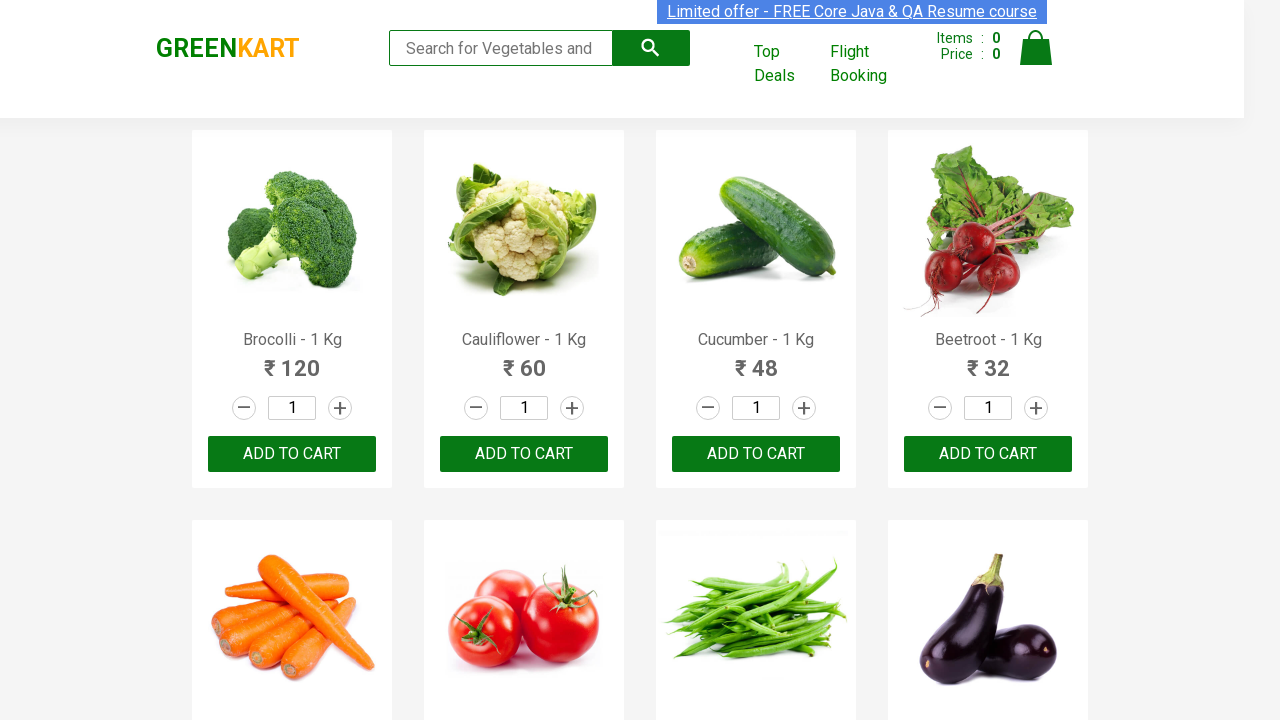

Retrieved all product name elements from the page
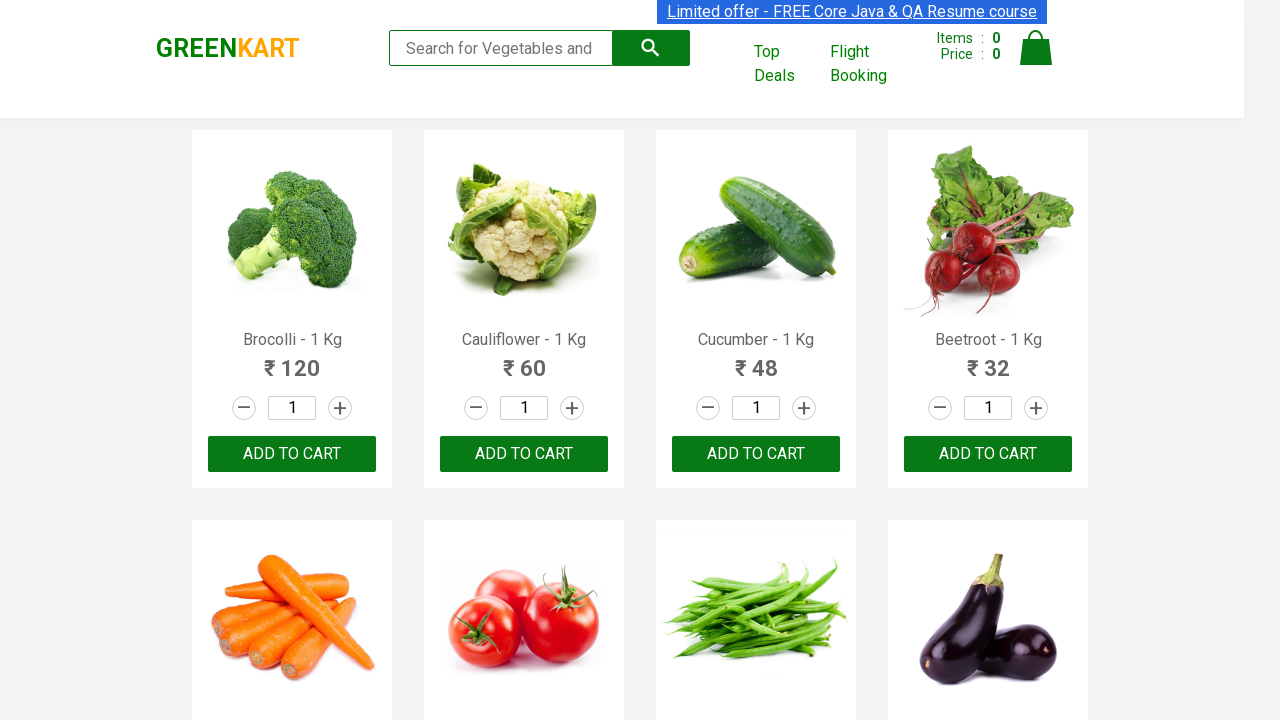

Extracted product name: Brocolli - 1 Kg
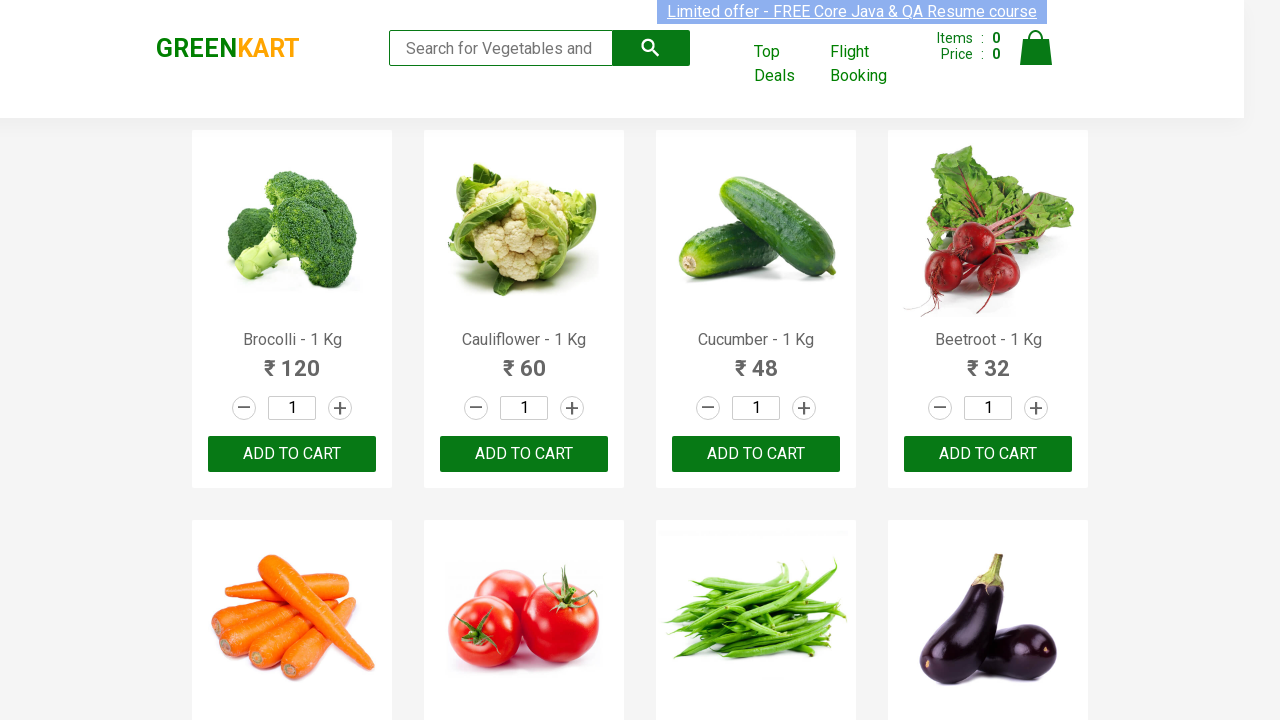

Clicked 'ADD TO CART' button for Brocolli at (292, 454) on xpath=//button[text()='ADD TO CART'] >> nth=0
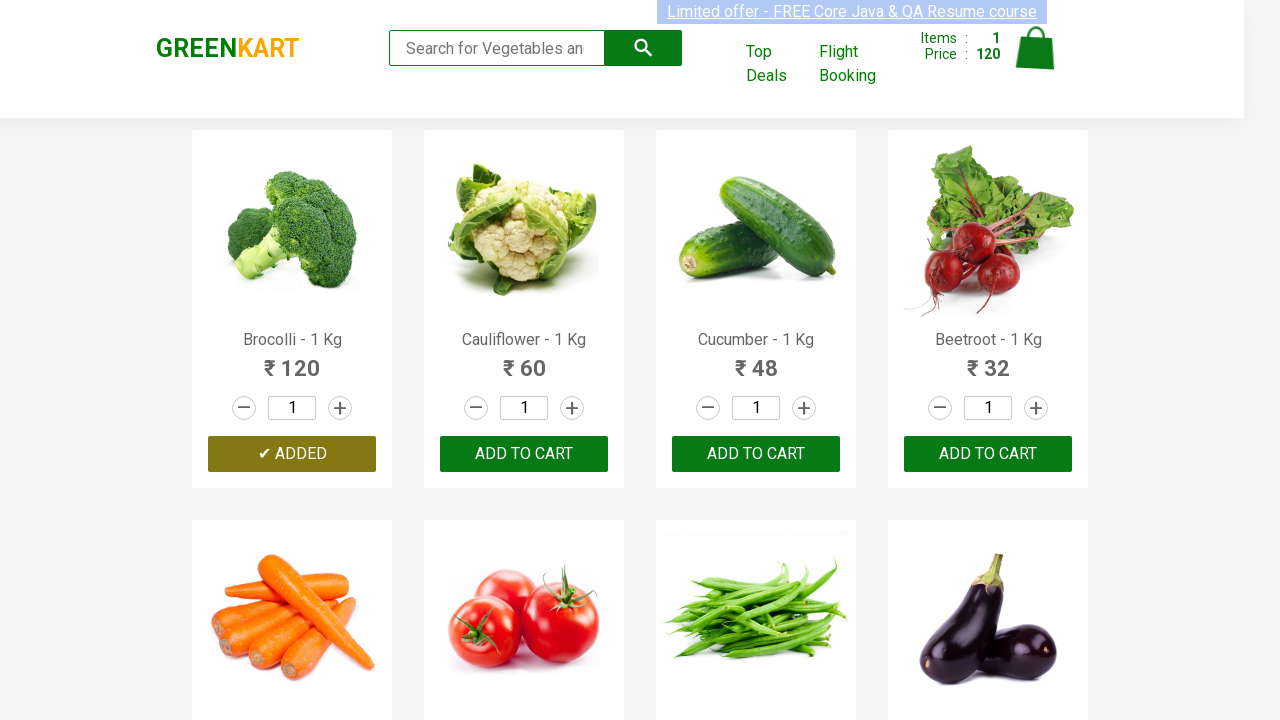

Extracted product name: Cauliflower - 1 Kg
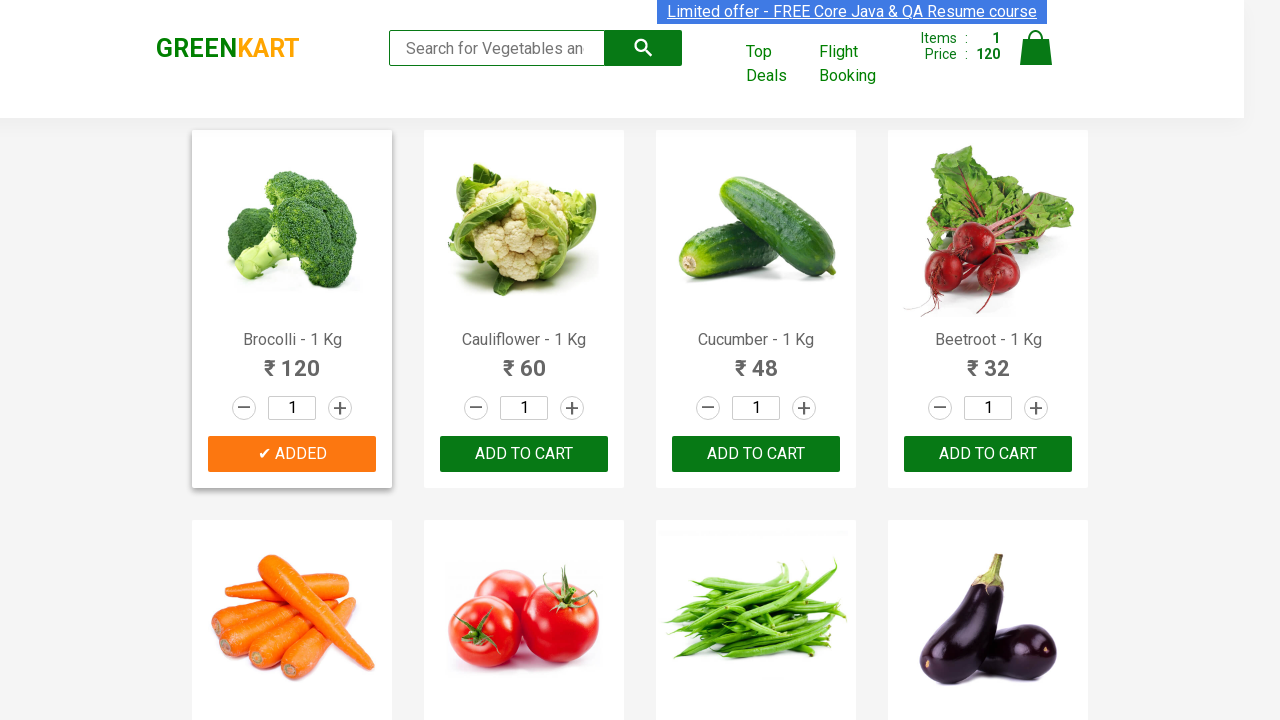

Extracted product name: Cucumber - 1 Kg
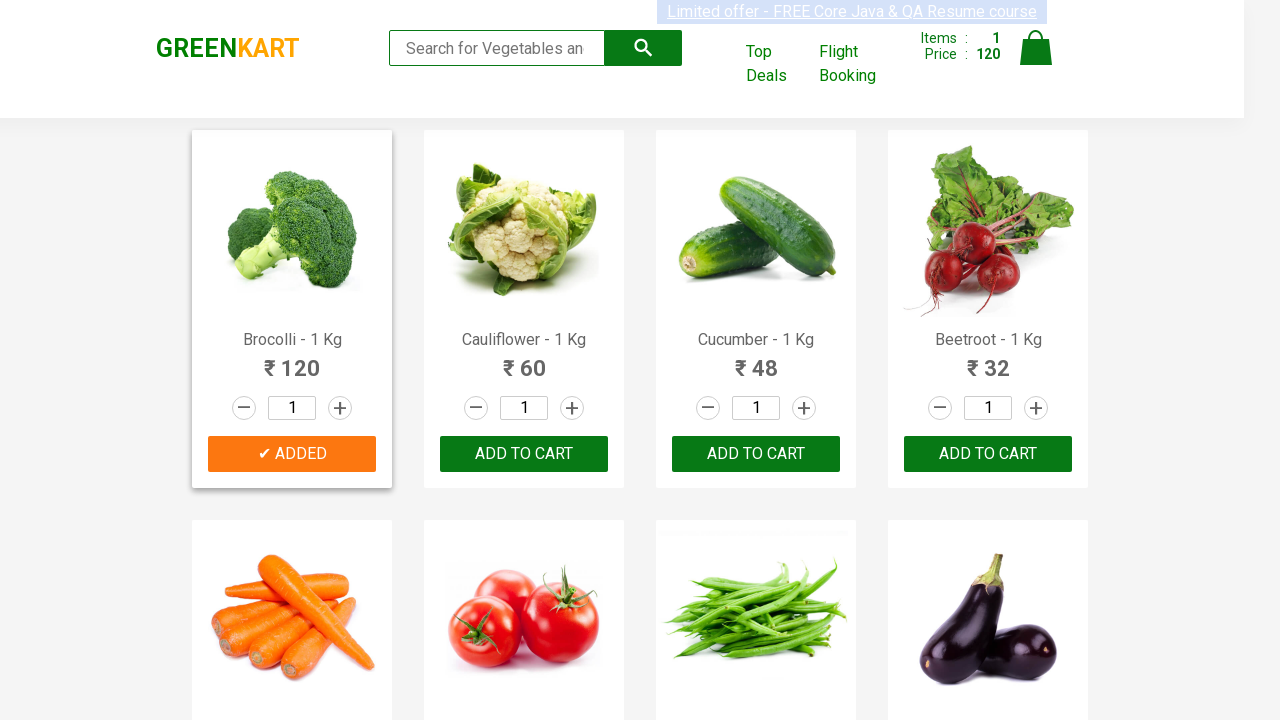

Clicked 'ADD TO CART' button for Cucumber at (988, 454) on xpath=//button[text()='ADD TO CART'] >> nth=2
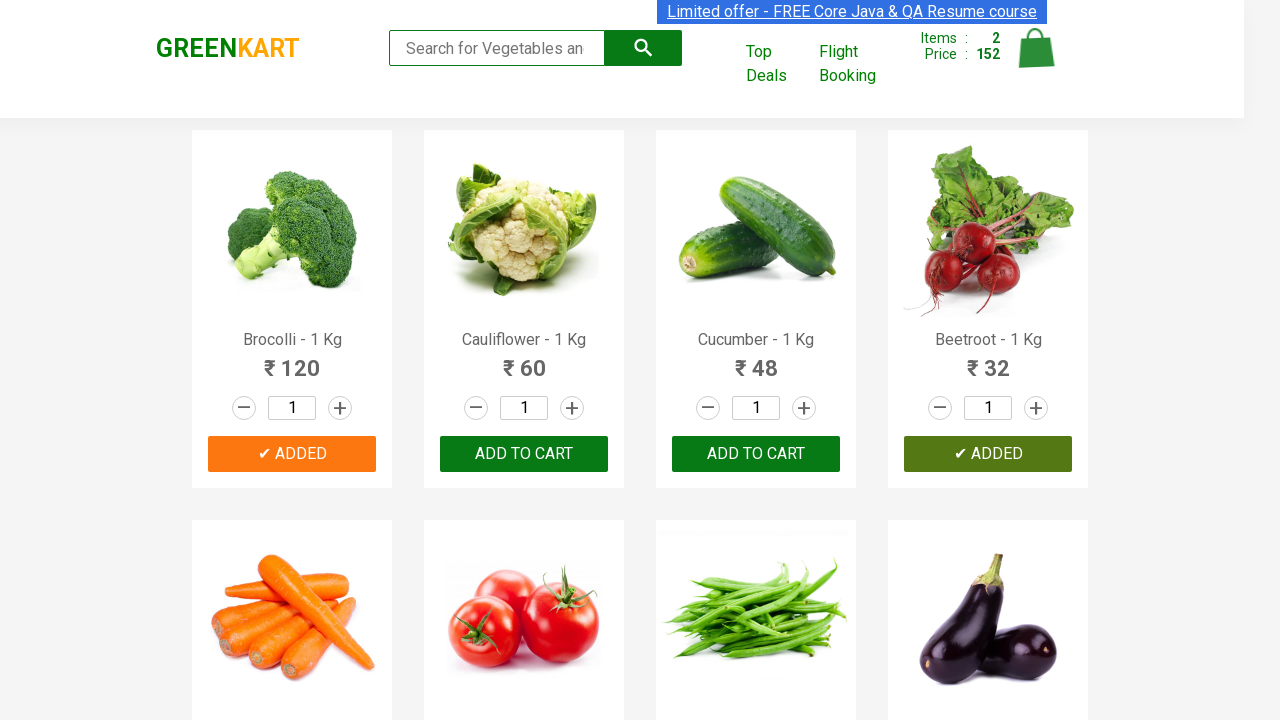

Extracted product name: Beetroot - 1 Kg
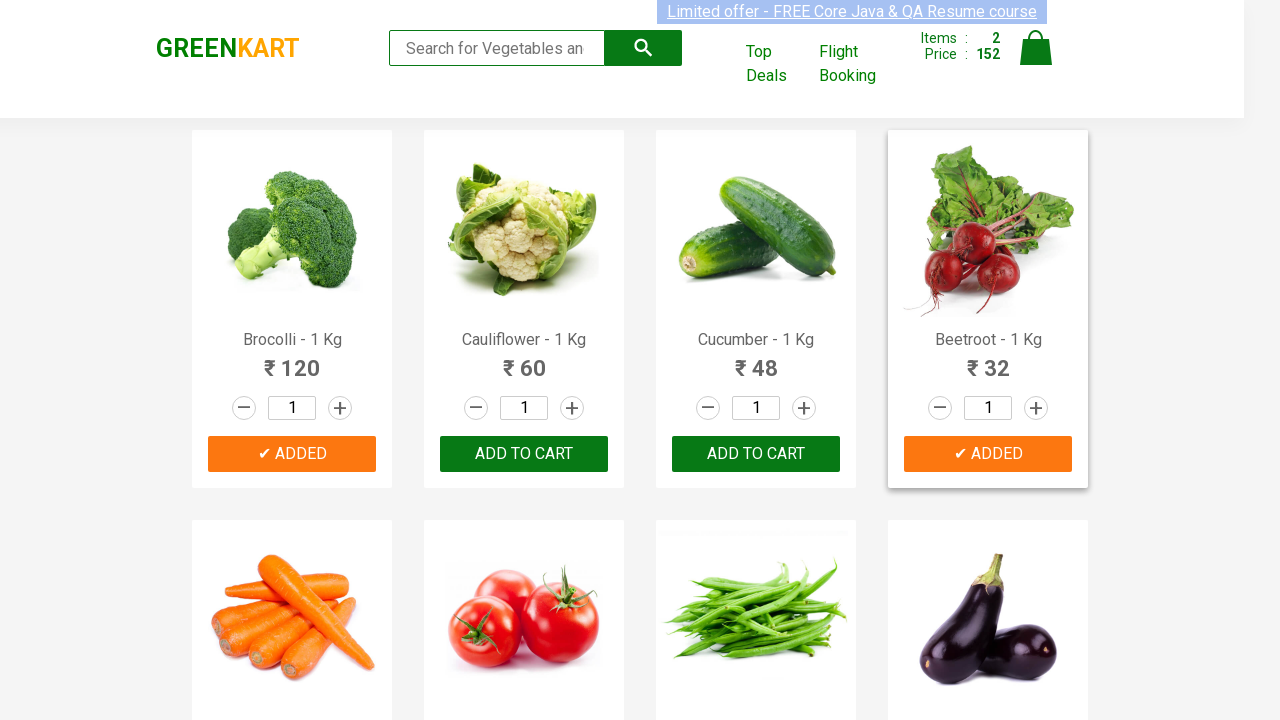

Clicked 'ADD TO CART' button for Beetroot at (524, 360) on xpath=//button[text()='ADD TO CART'] >> nth=3
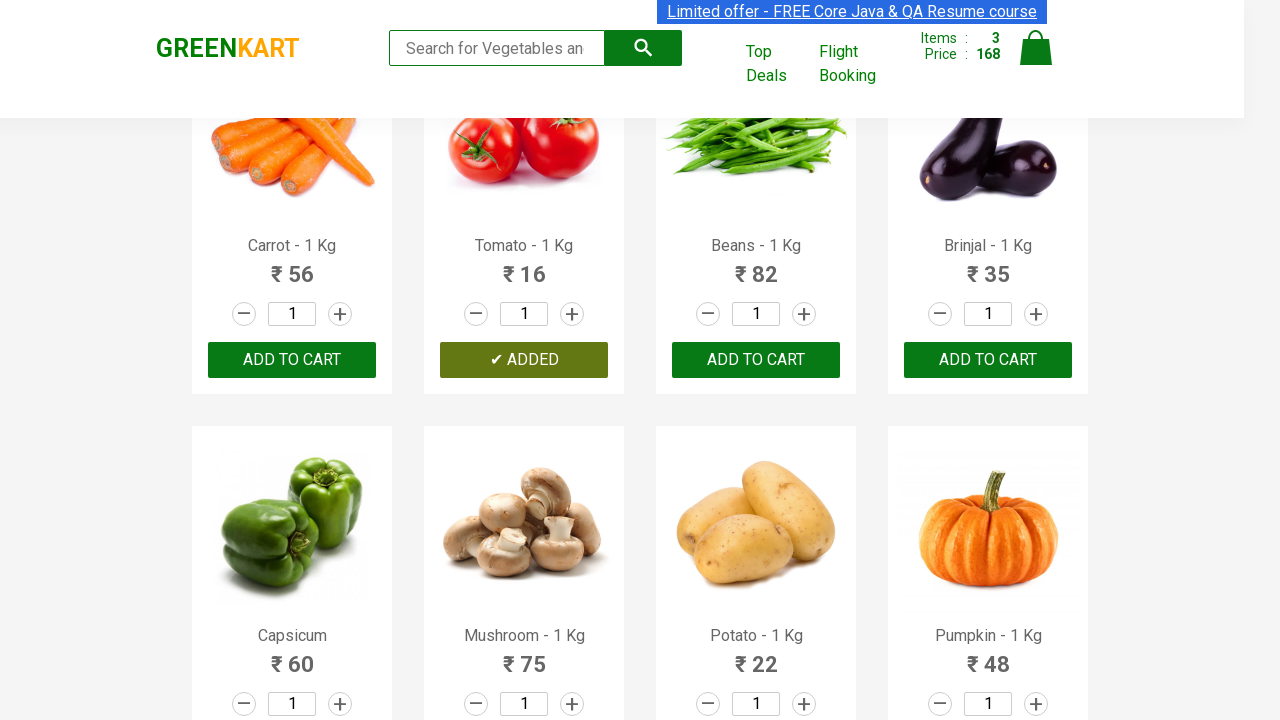

Extracted product name: Carrot - 1 Kg
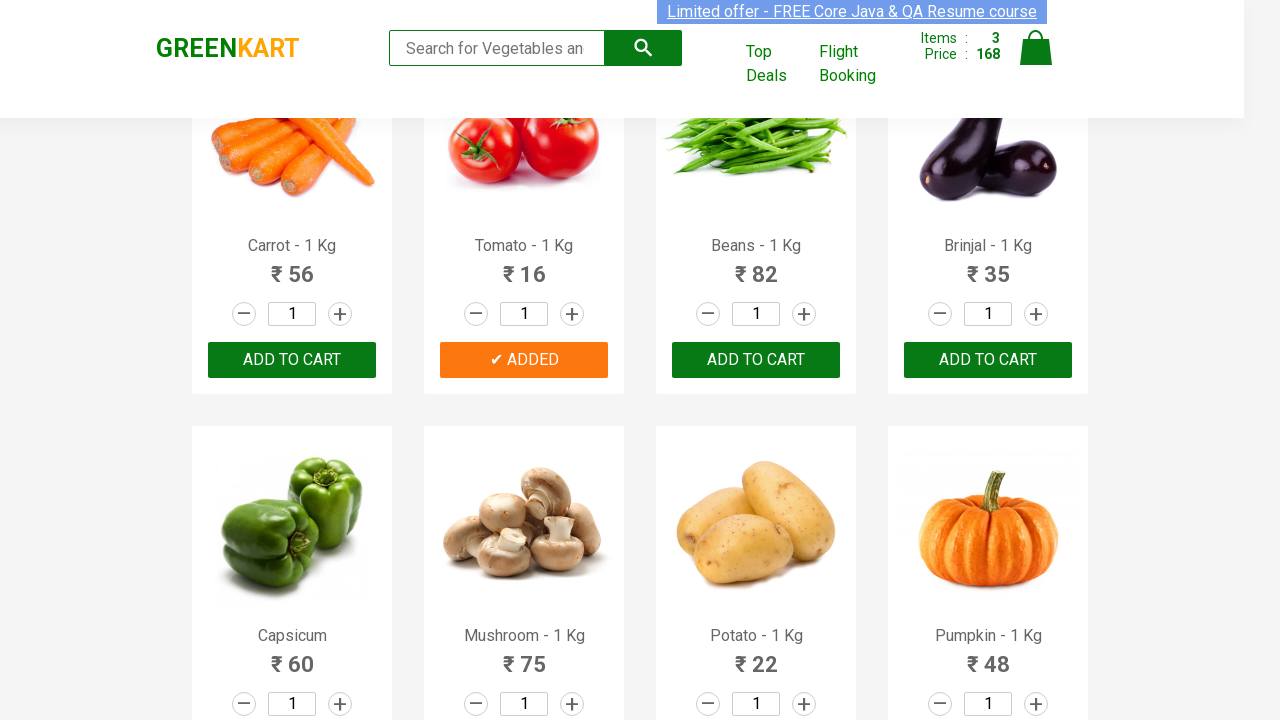

Extracted product name: Tomato - 1 Kg
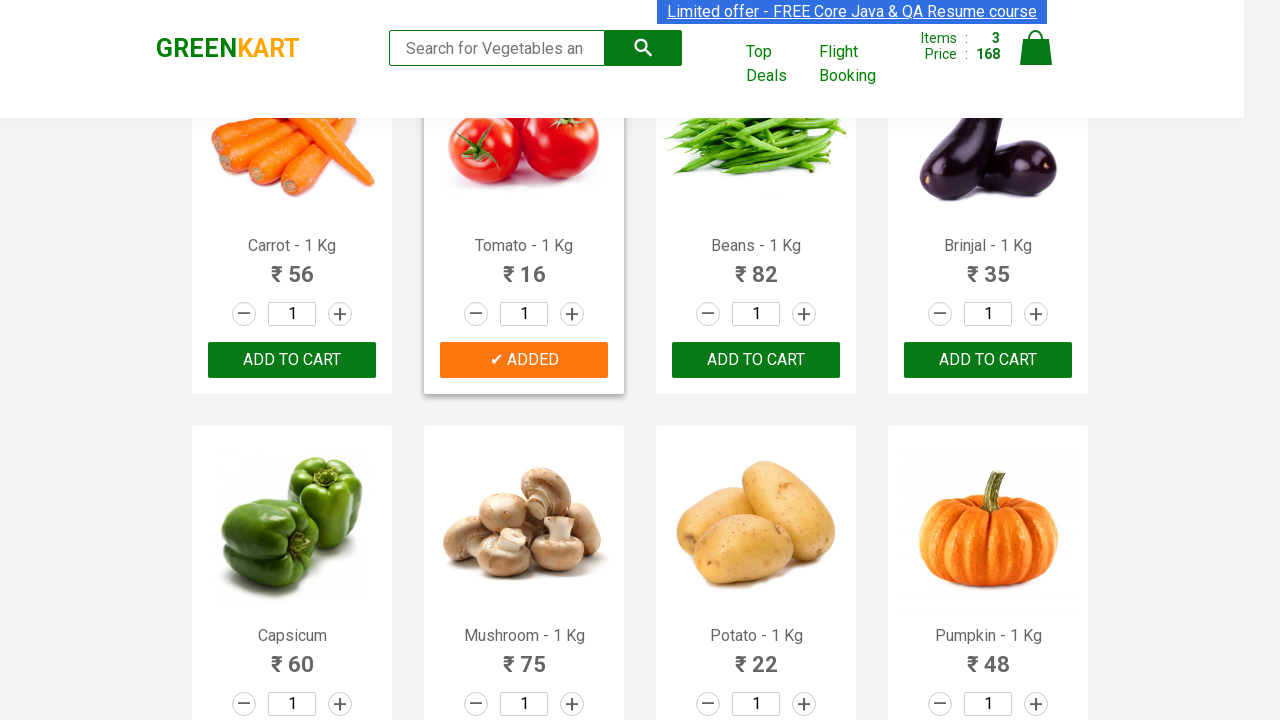

Extracted product name: Beans - 1 Kg
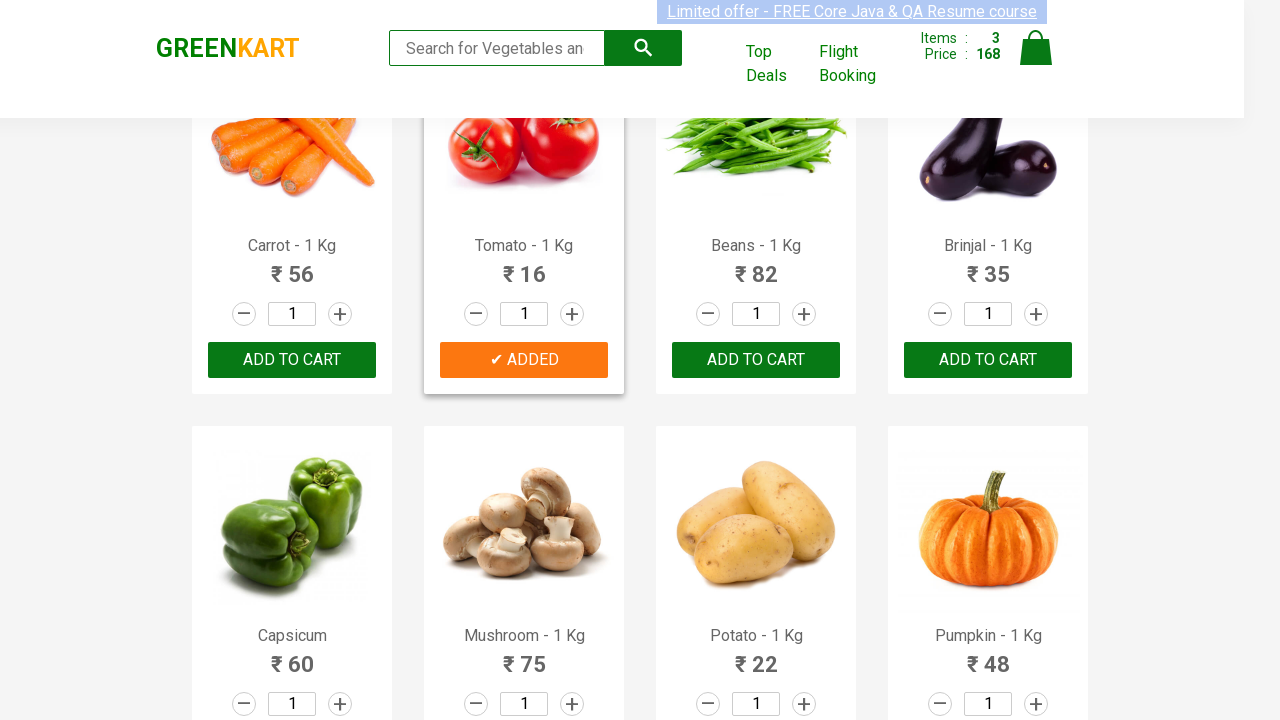

Clicked 'ADD TO CART' button for Beans at (292, 360) on xpath=//button[text()='ADD TO CART'] >> nth=6
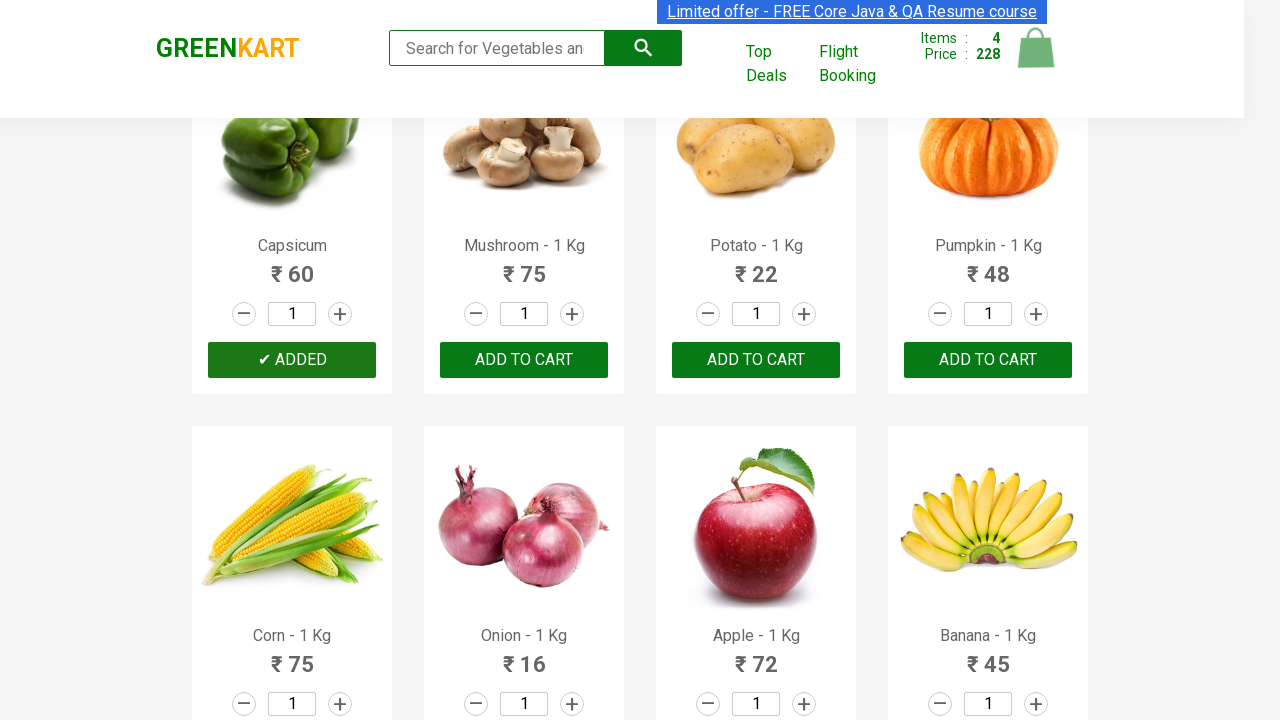

Extracted product name: Brinjal - 1 Kg
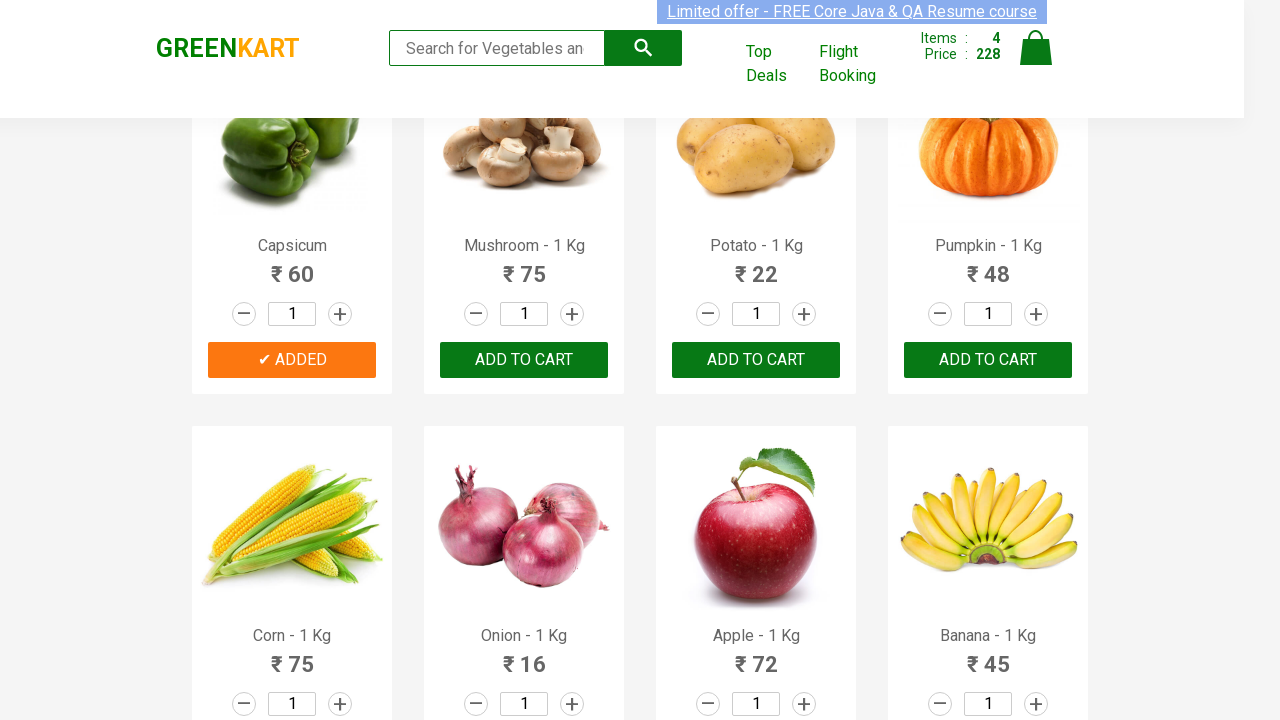

Extracted product name: Capsicum
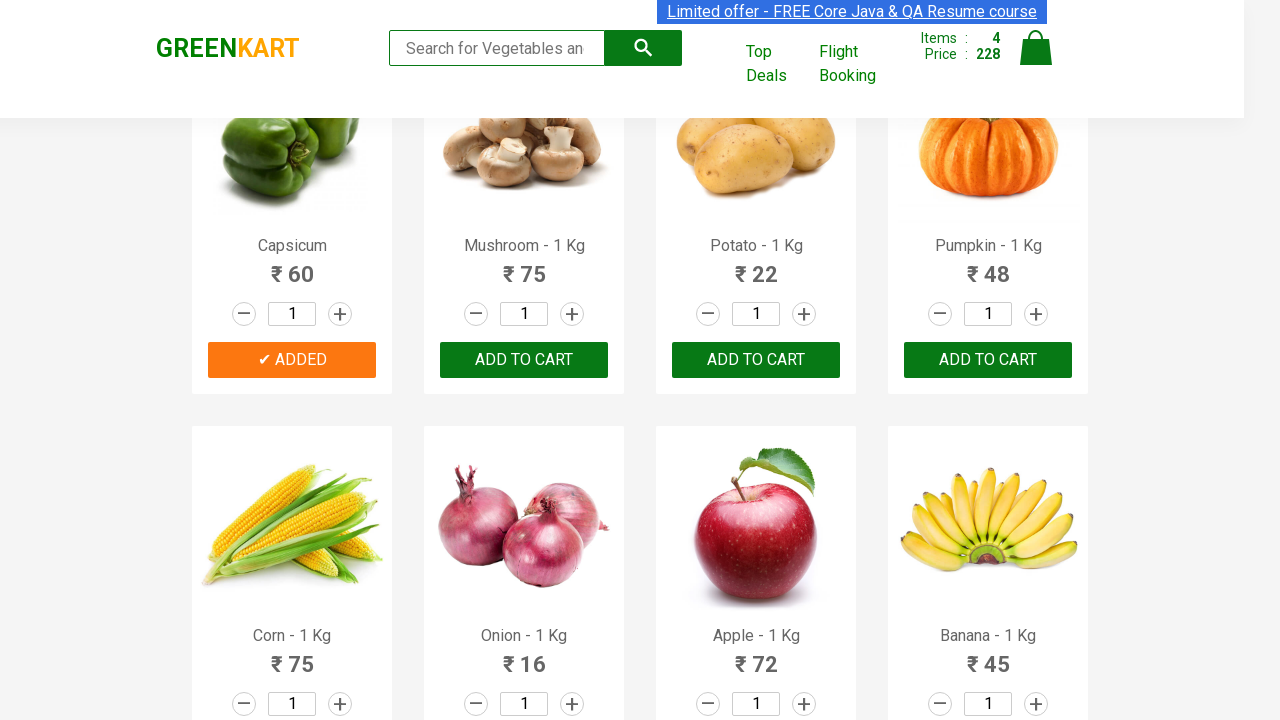

Extracted product name: Mushroom - 1 Kg
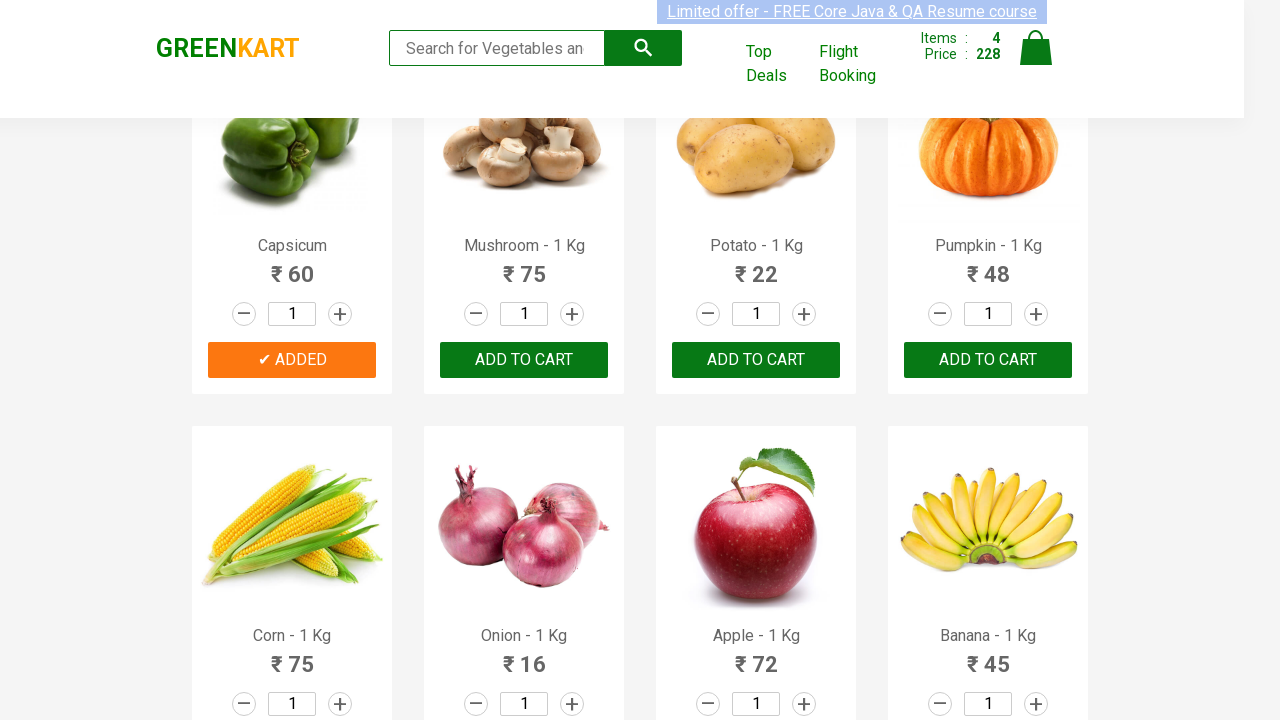

Extracted product name: Potato - 1 Kg
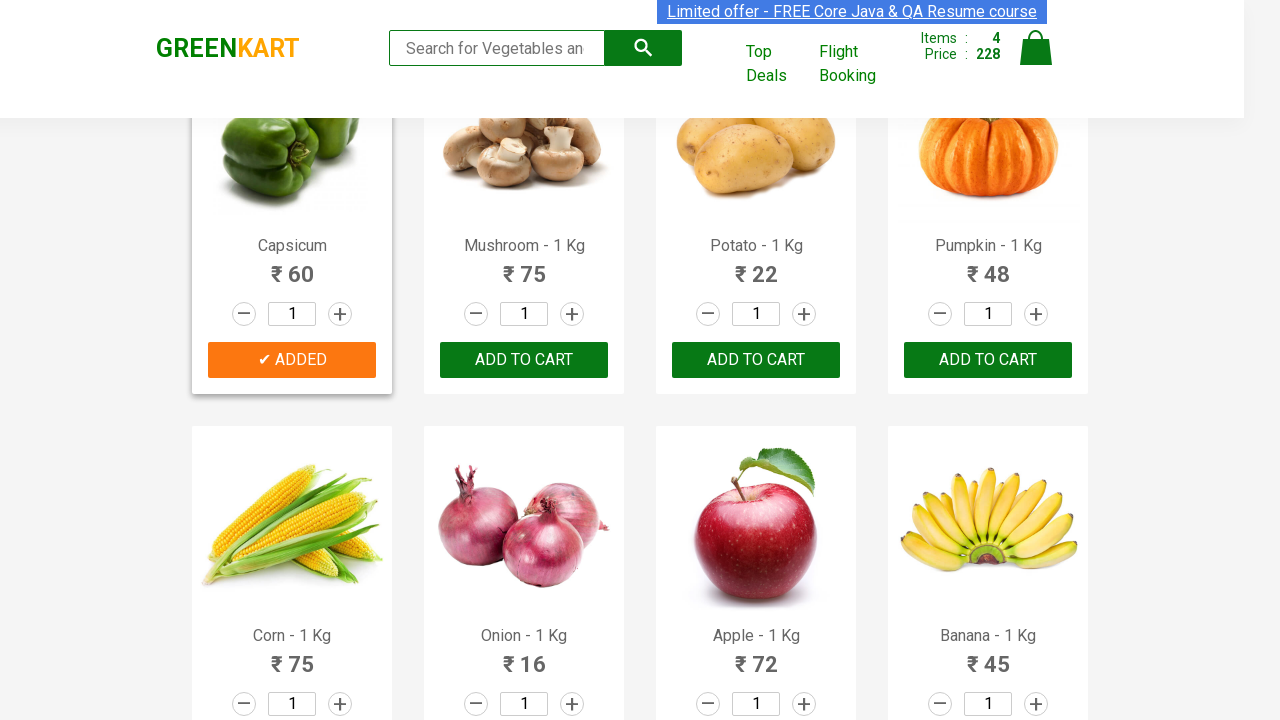

Extracted product name: Pumpkin - 1 Kg
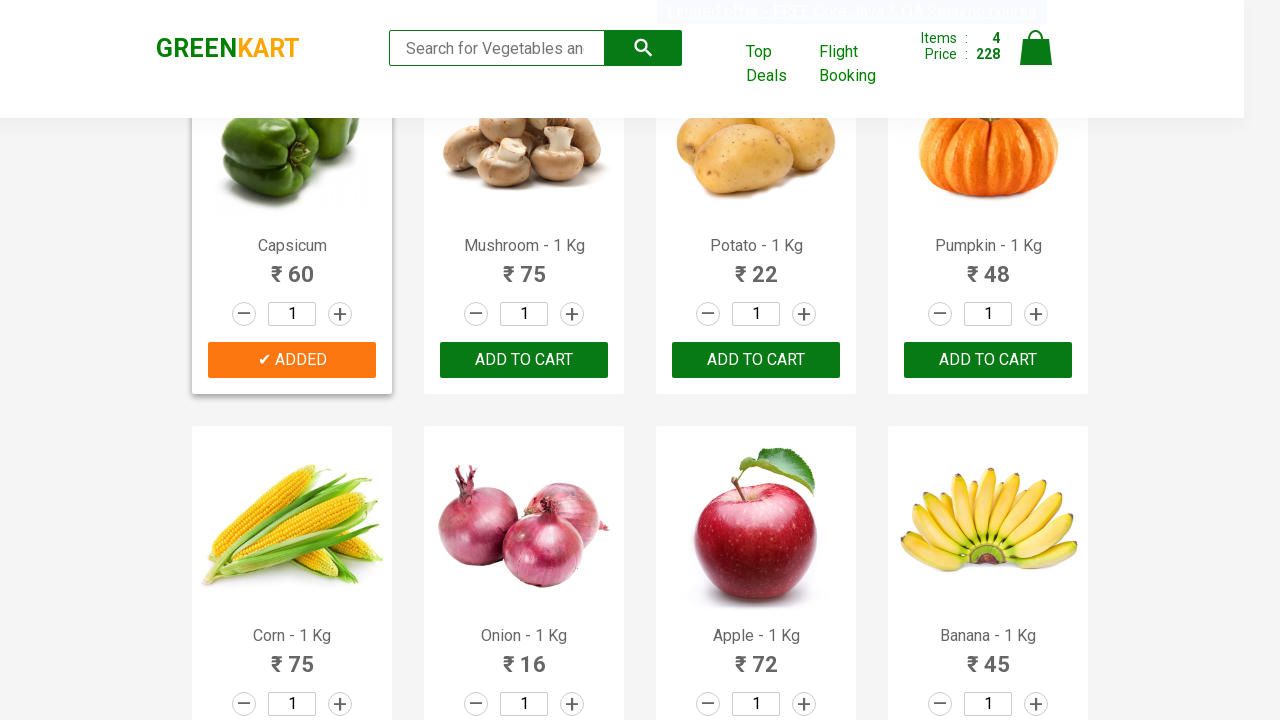

Extracted product name: Corn - 1 Kg
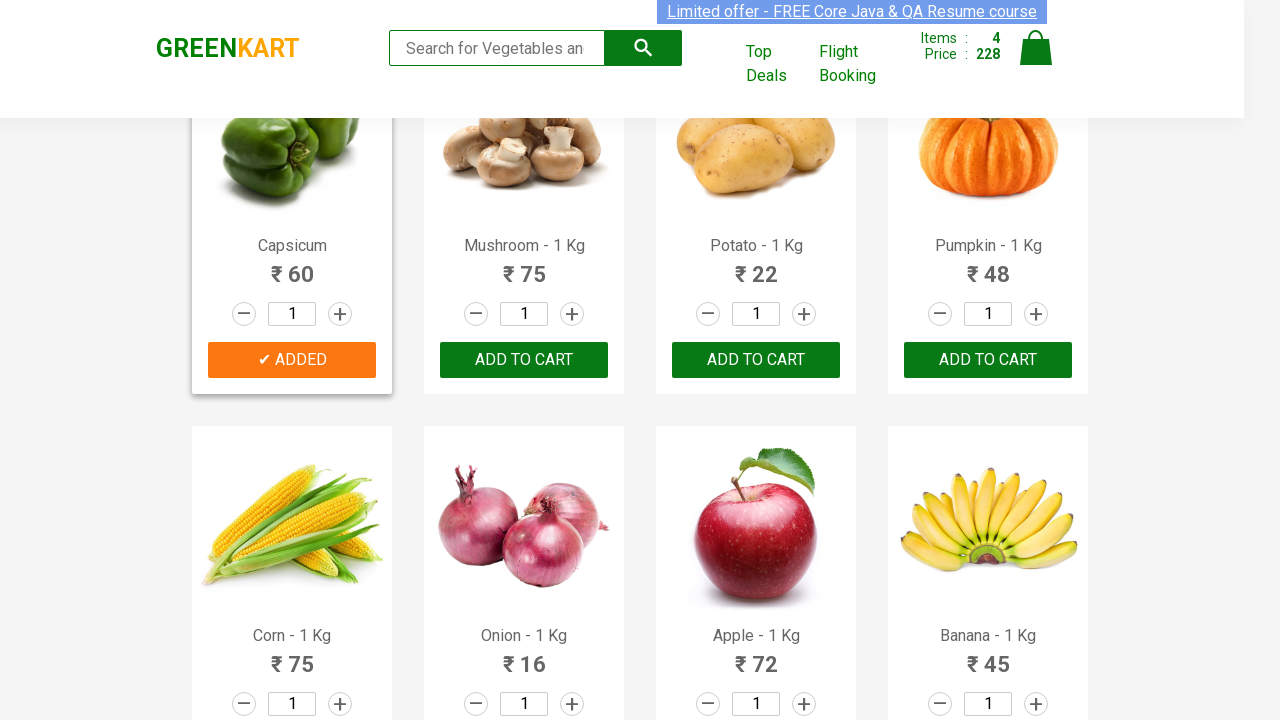

Extracted product name: Onion - 1 Kg
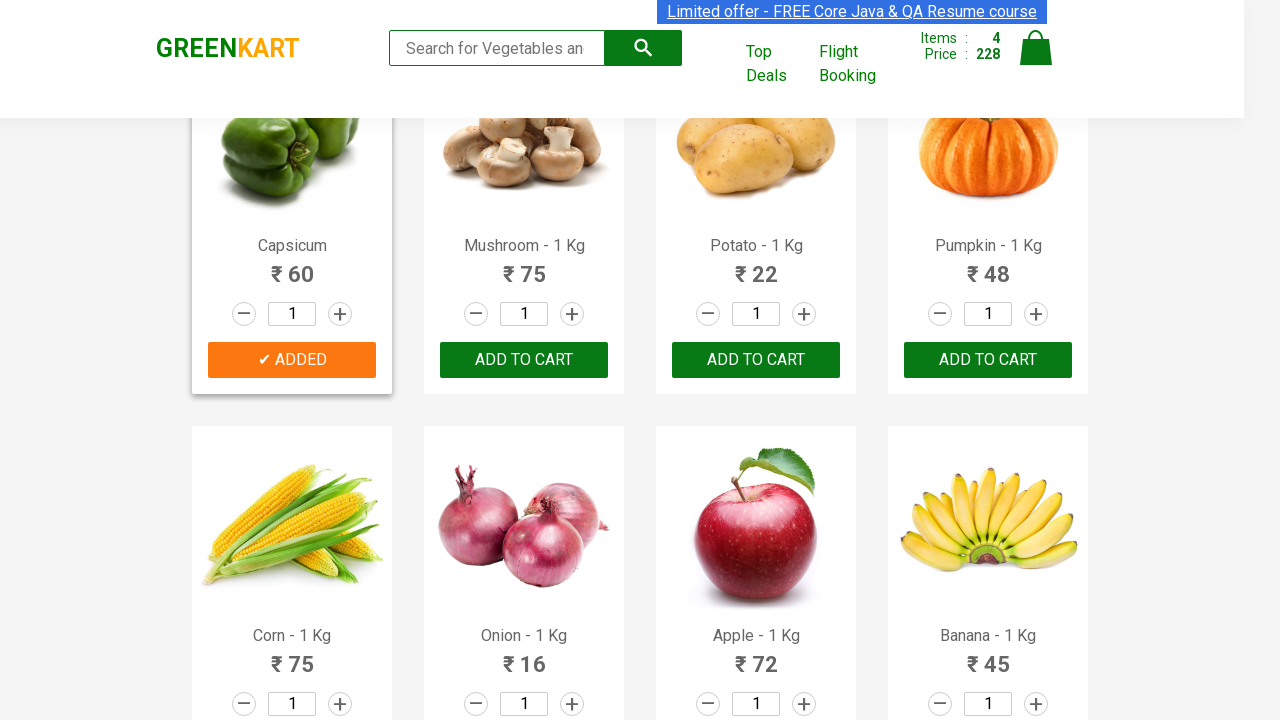

Extracted product name: Apple - 1 Kg
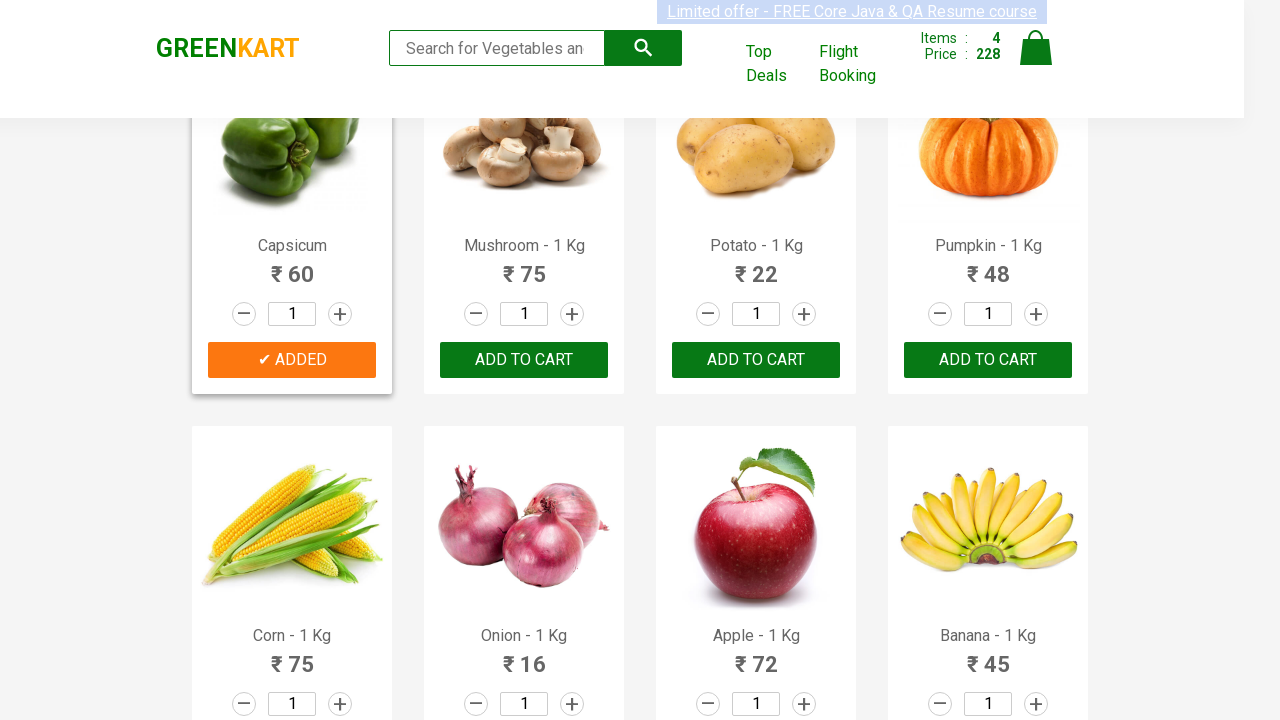

Clicked 'ADD TO CART' button for Apple at (756, 360) on xpath=//button[text()='ADD TO CART'] >> nth=14
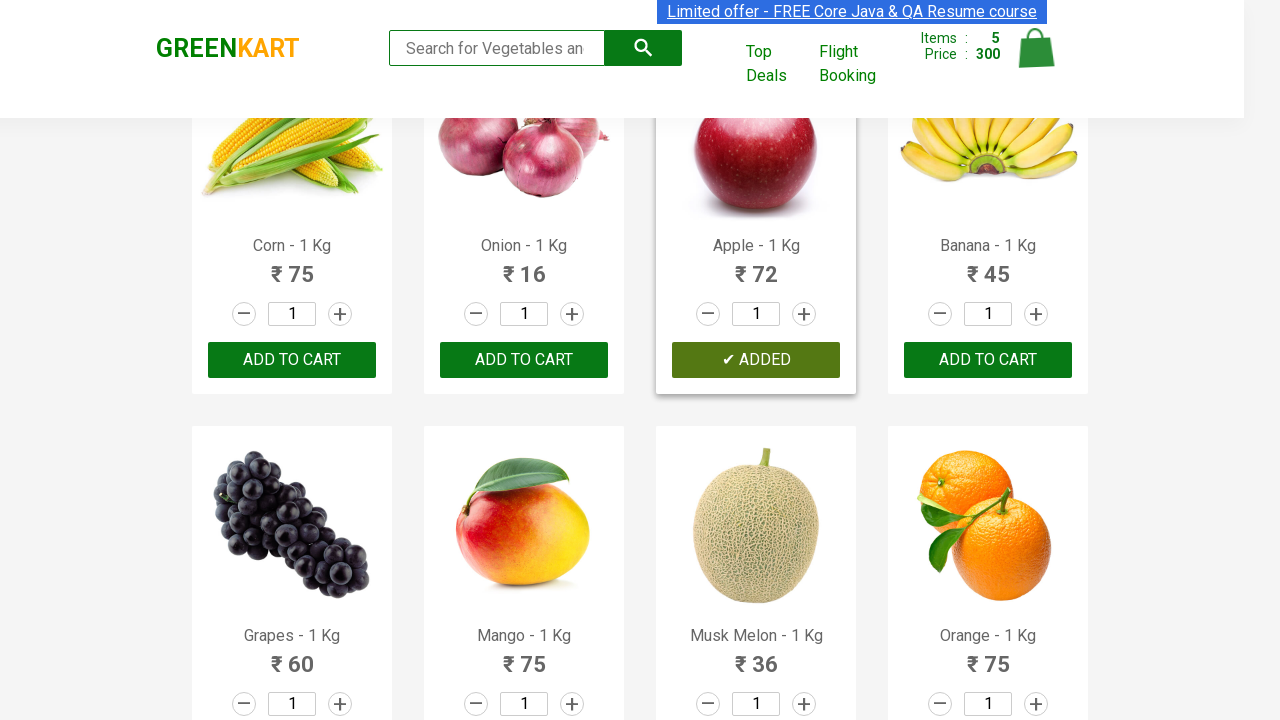

Extracted product name: Banana - 1 Kg
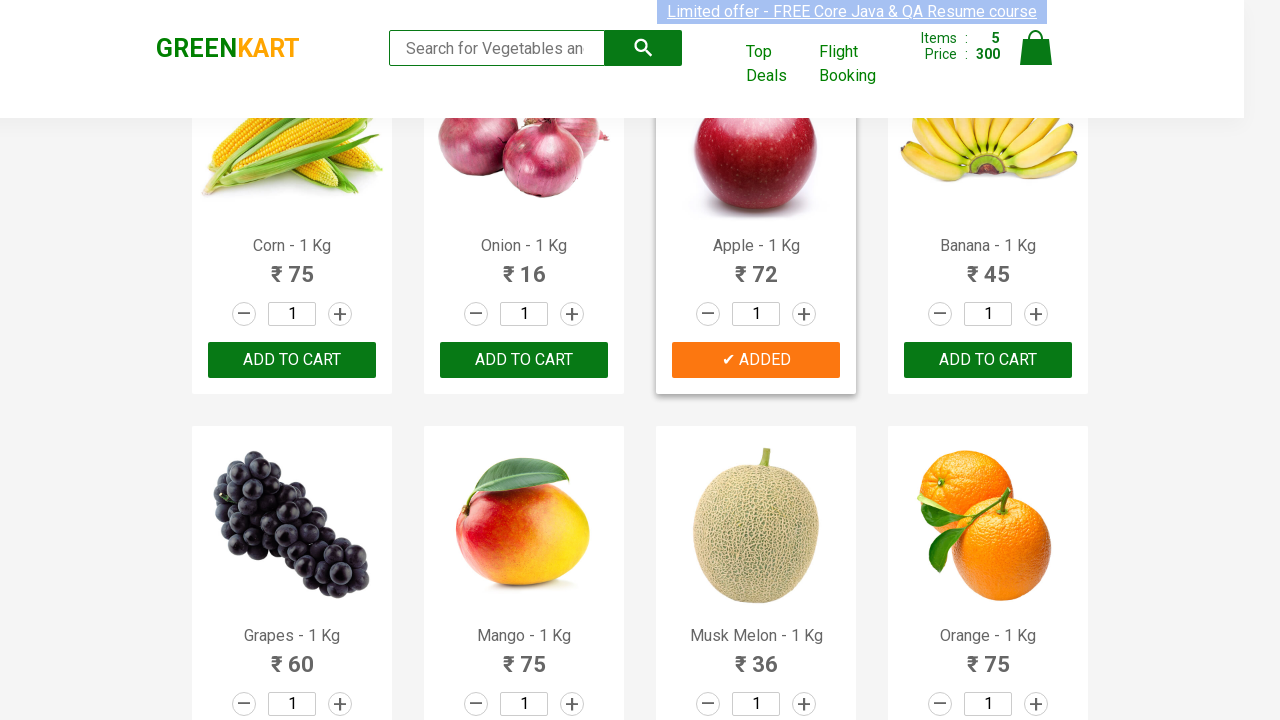

Extracted product name: Grapes - 1 Kg
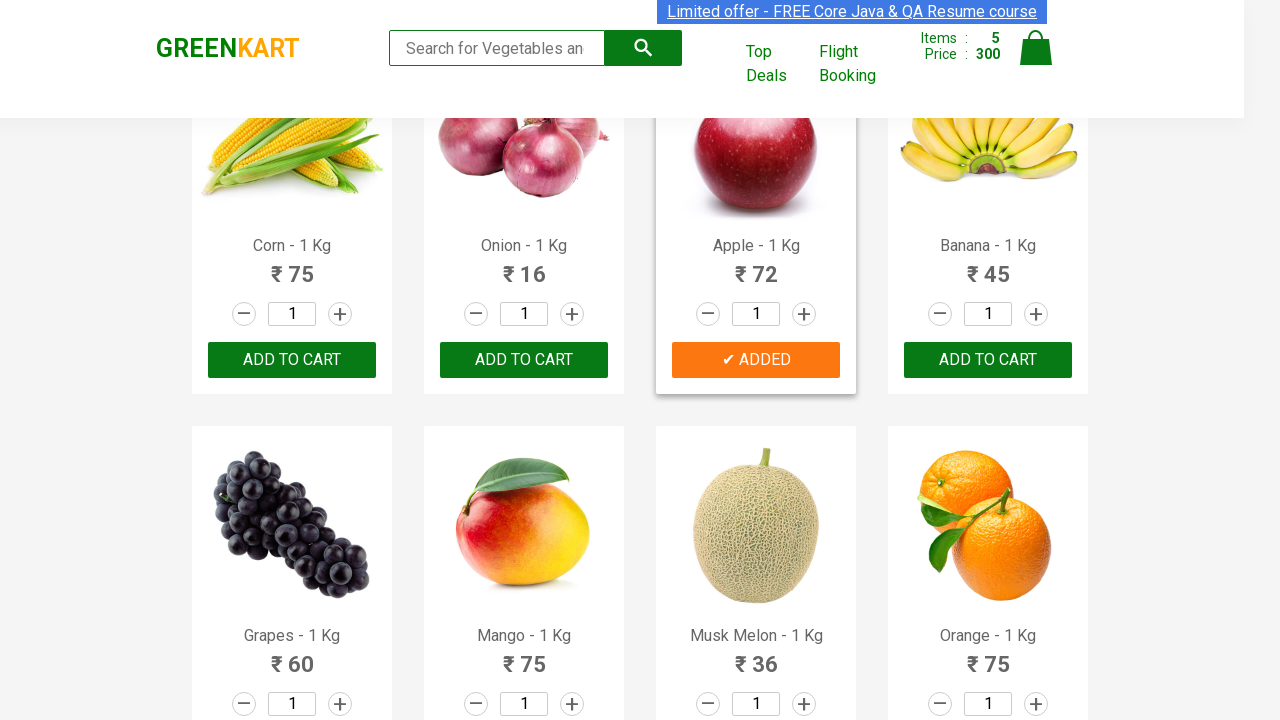

Extracted product name: Mango - 1 Kg
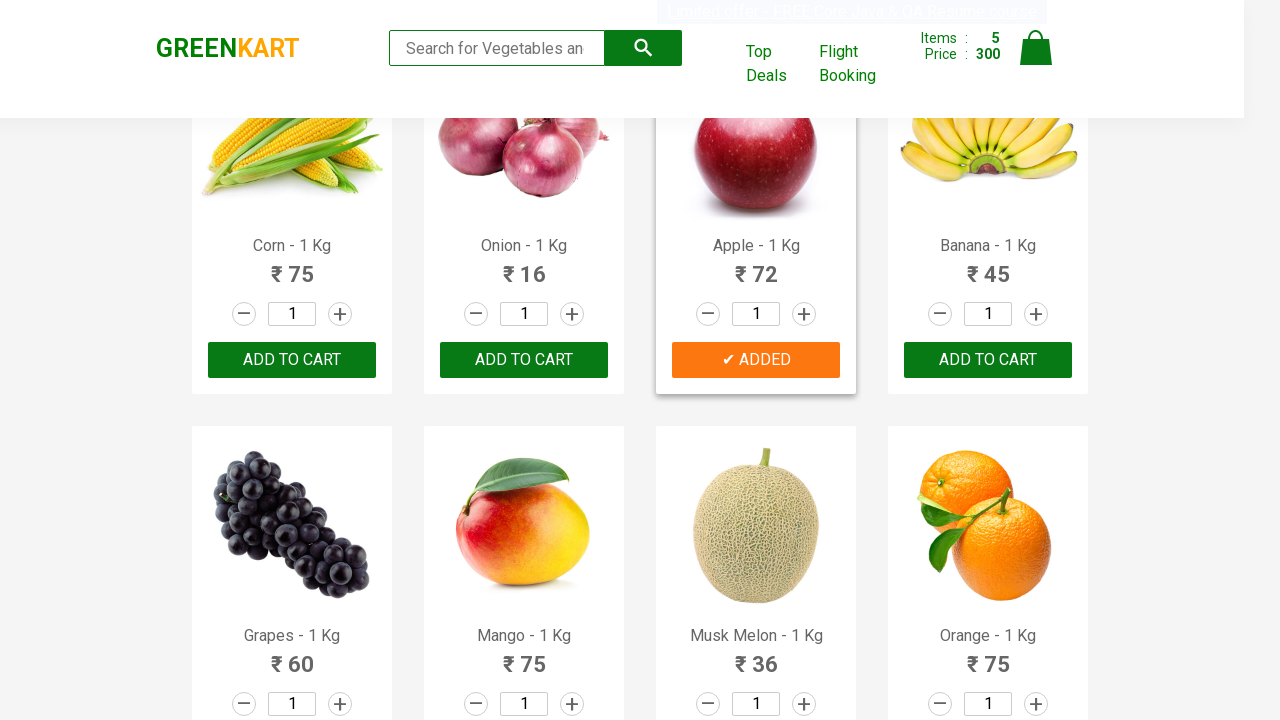

Extracted product name: Musk Melon - 1 Kg
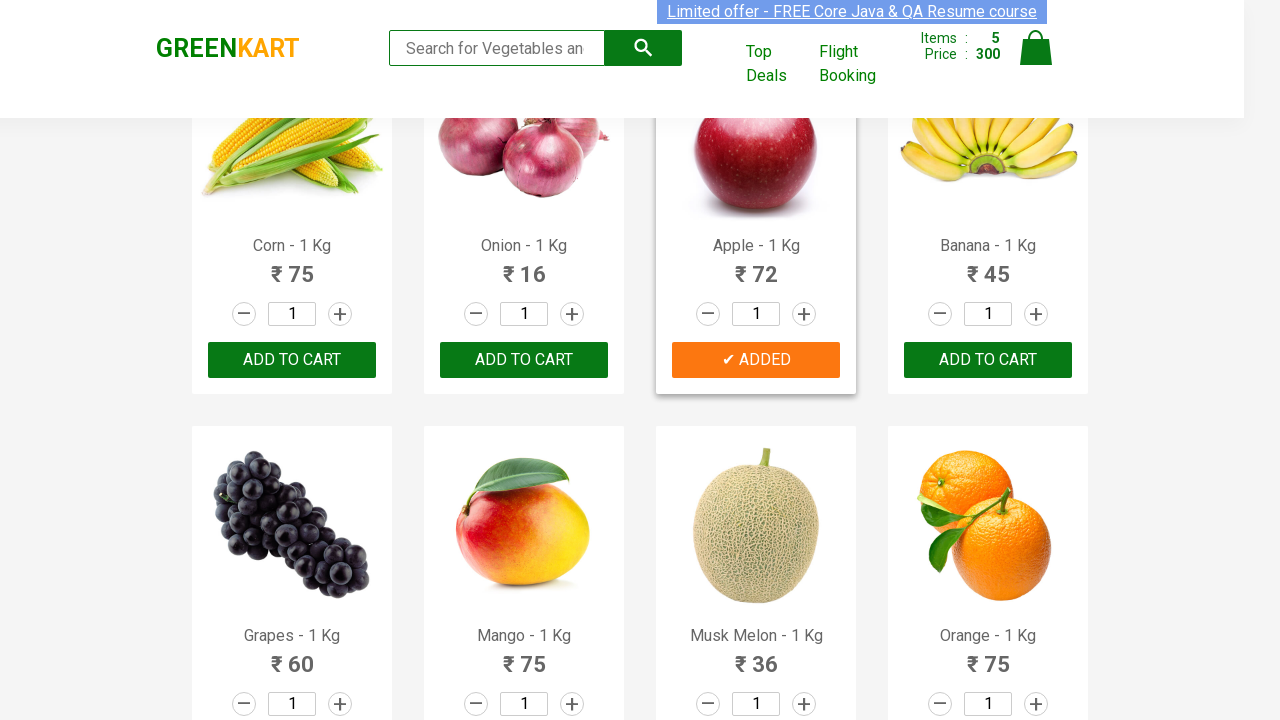

Extracted product name: Orange - 1 Kg
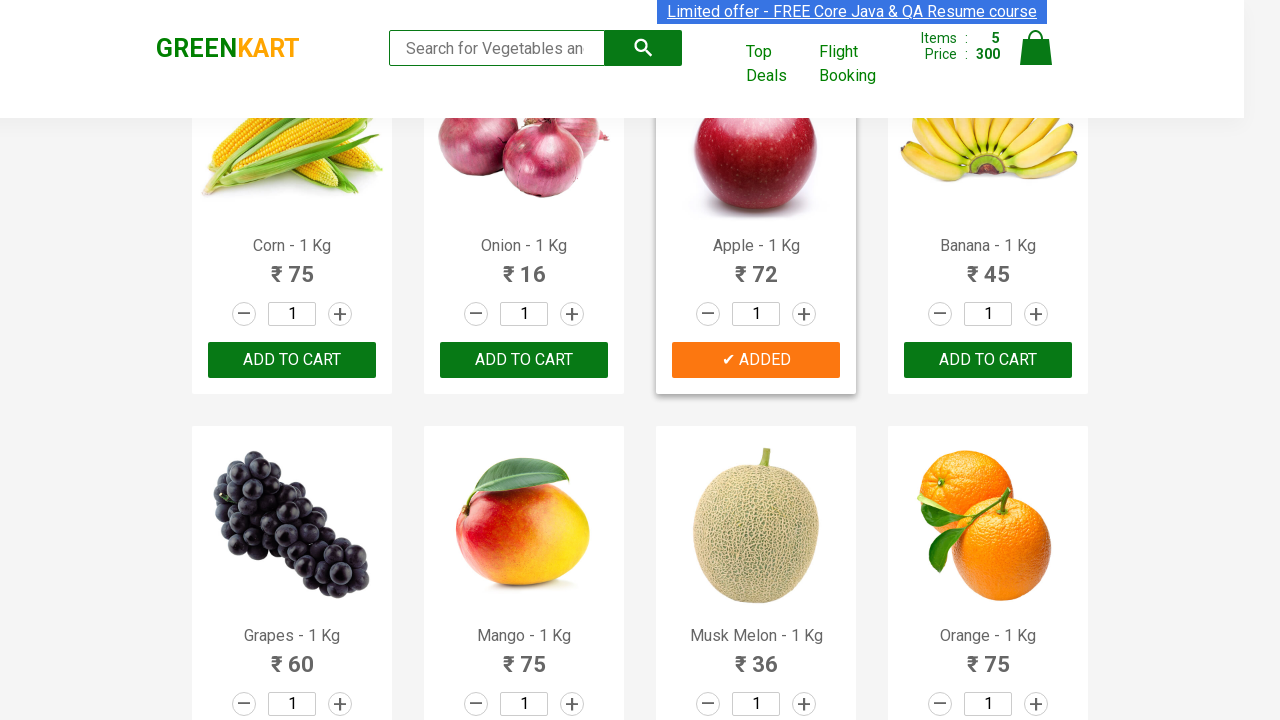

Extracted product name: Pears - 1 Kg
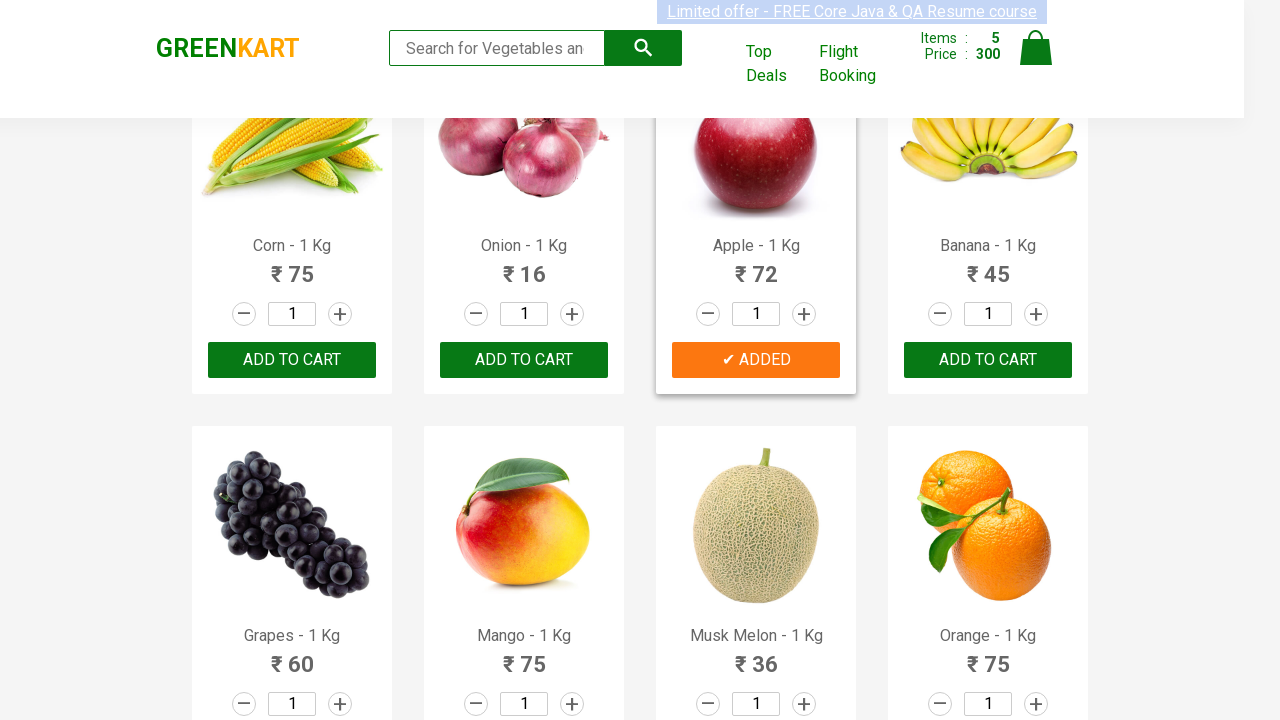

Extracted product name: Pomegranate - 1 Kg
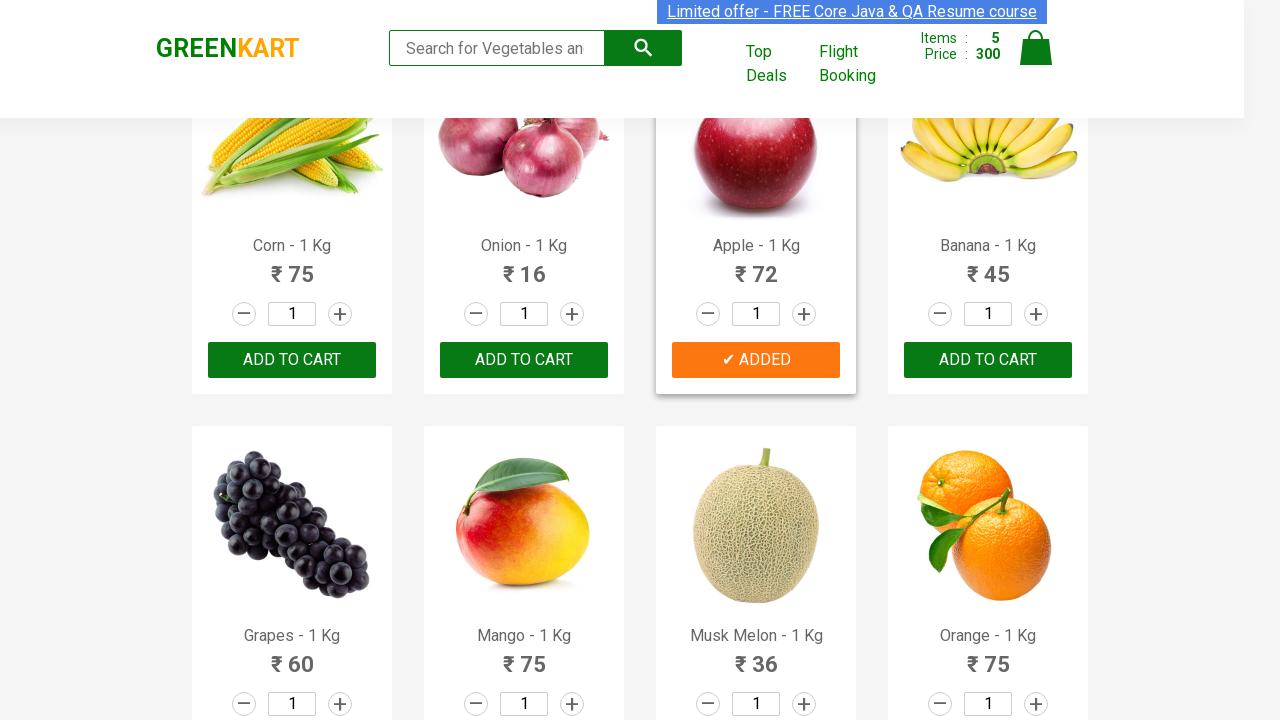

Extracted product name: Raspberry - 1/4 Kg
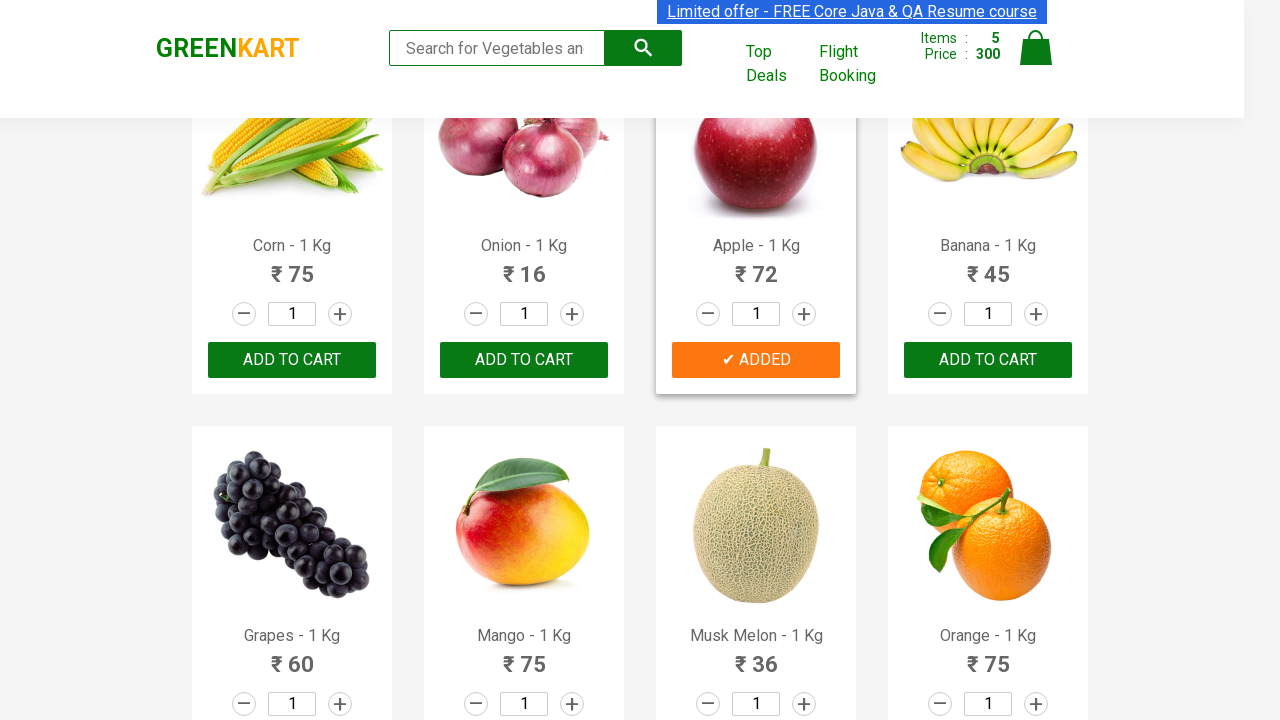

Extracted product name: Strawberry - 1/4 Kg
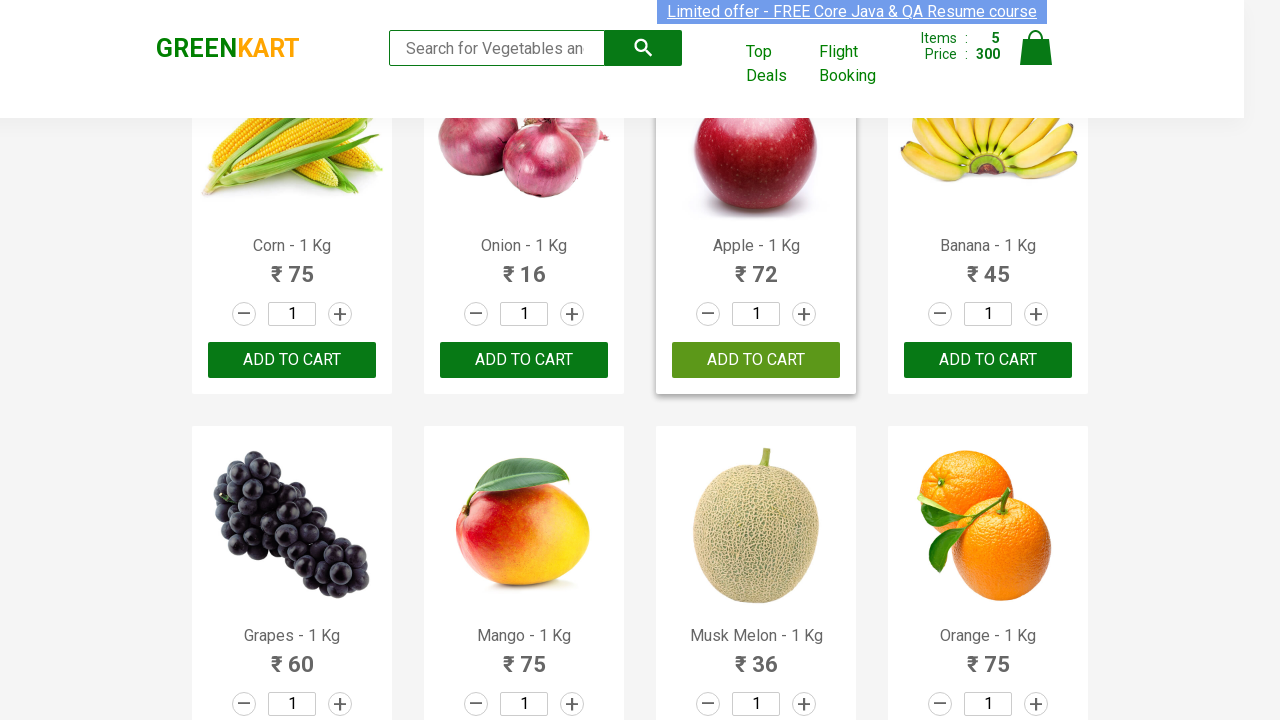

Extracted product name: Water Melon - 1 Kg
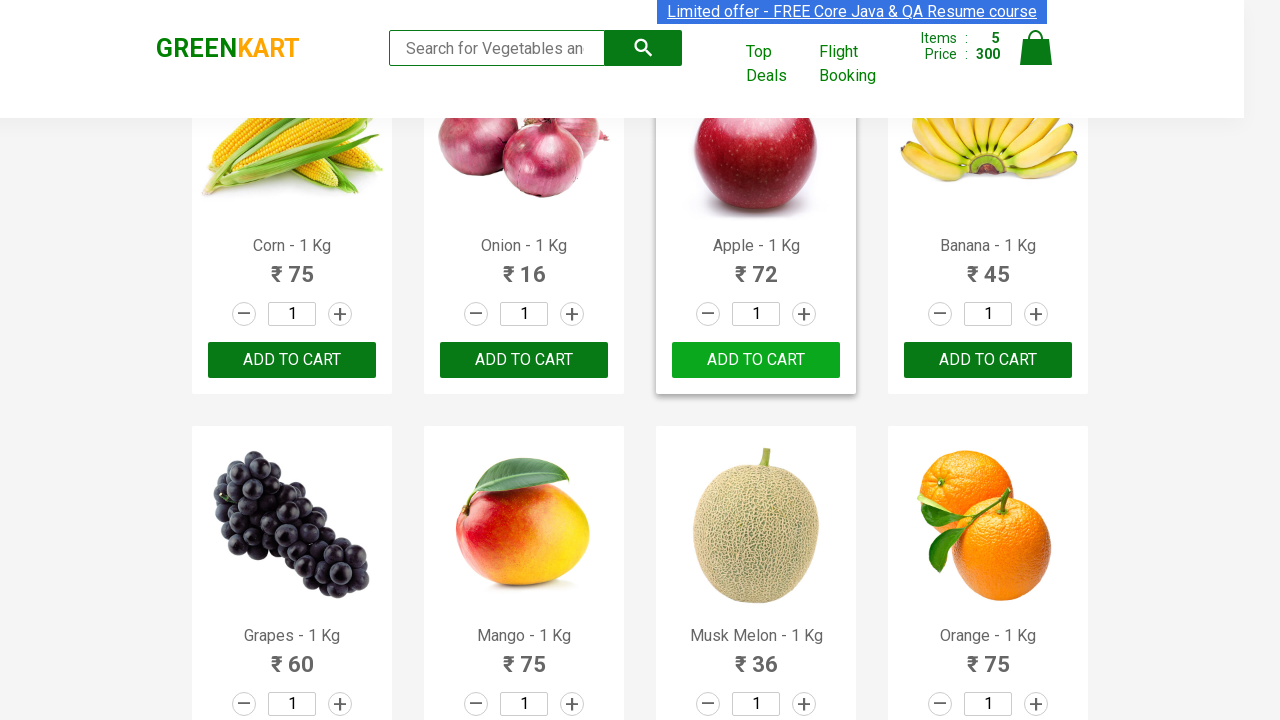

Extracted product name: Almonds - 1/4 Kg
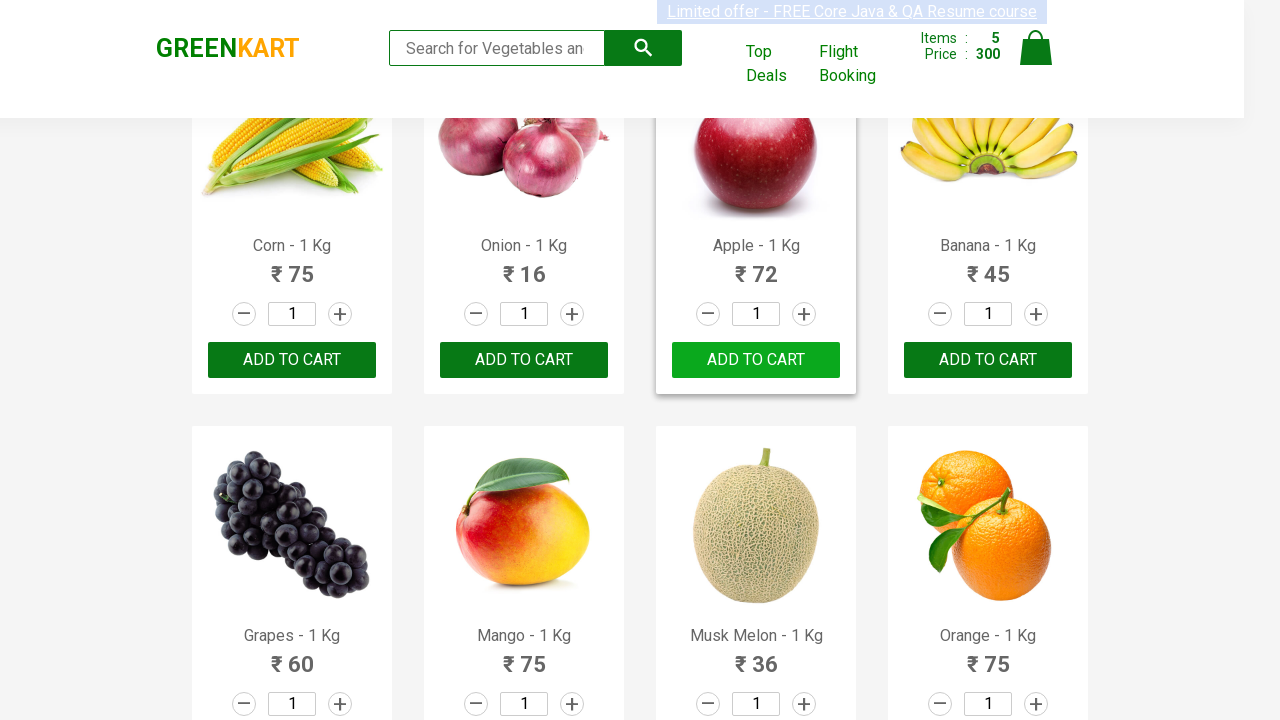

Extracted product name: Pista - 1/4 Kg
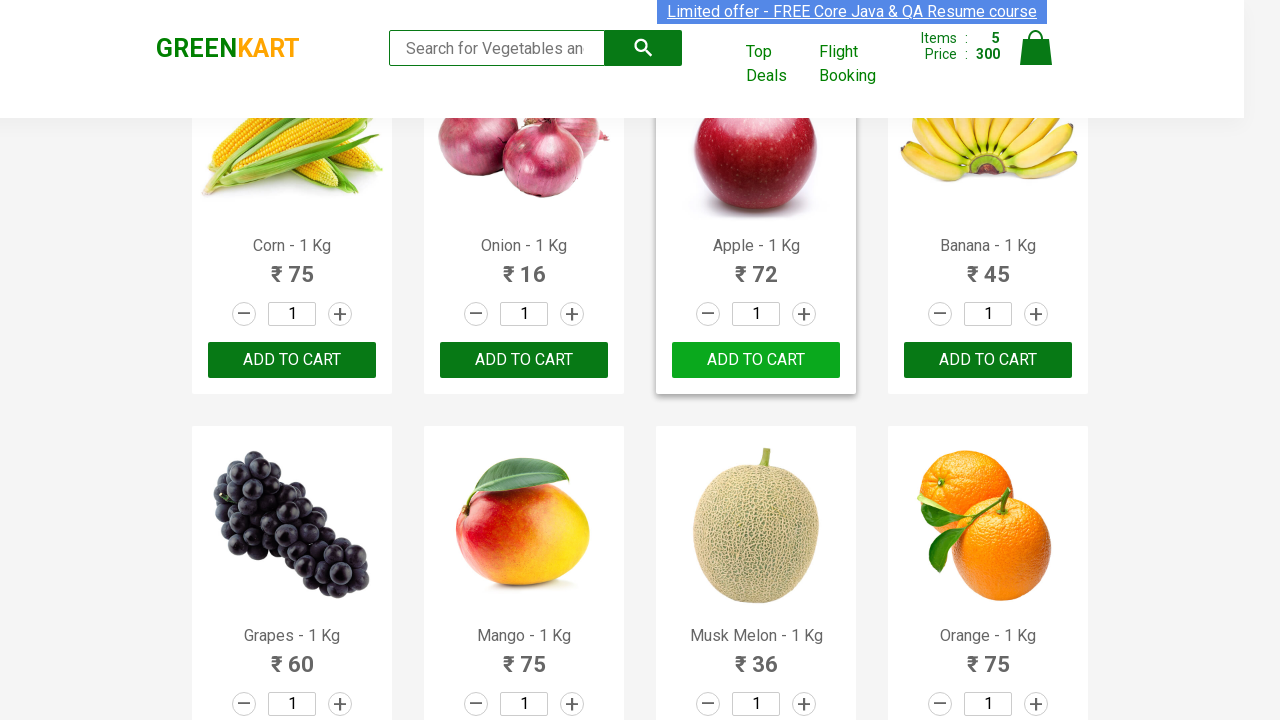

Extracted product name: Nuts Mixture - 1 Kg
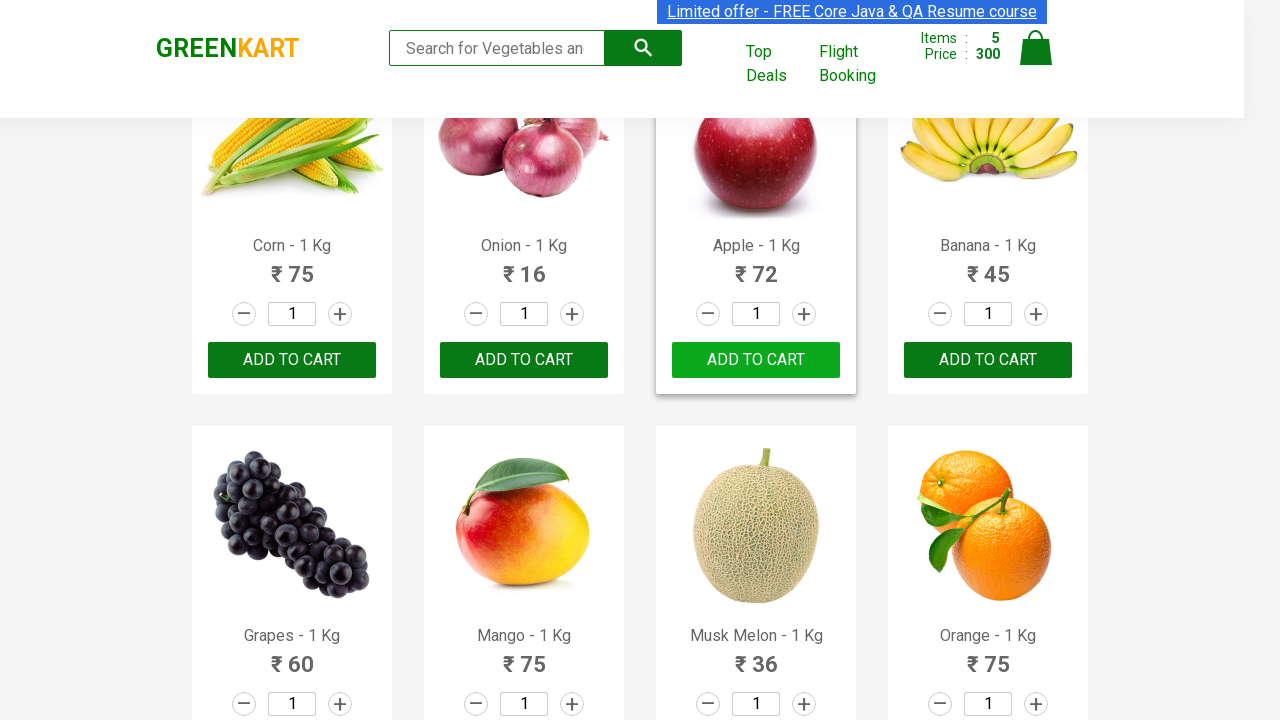

Extracted product name: Cashews - 1 Kg
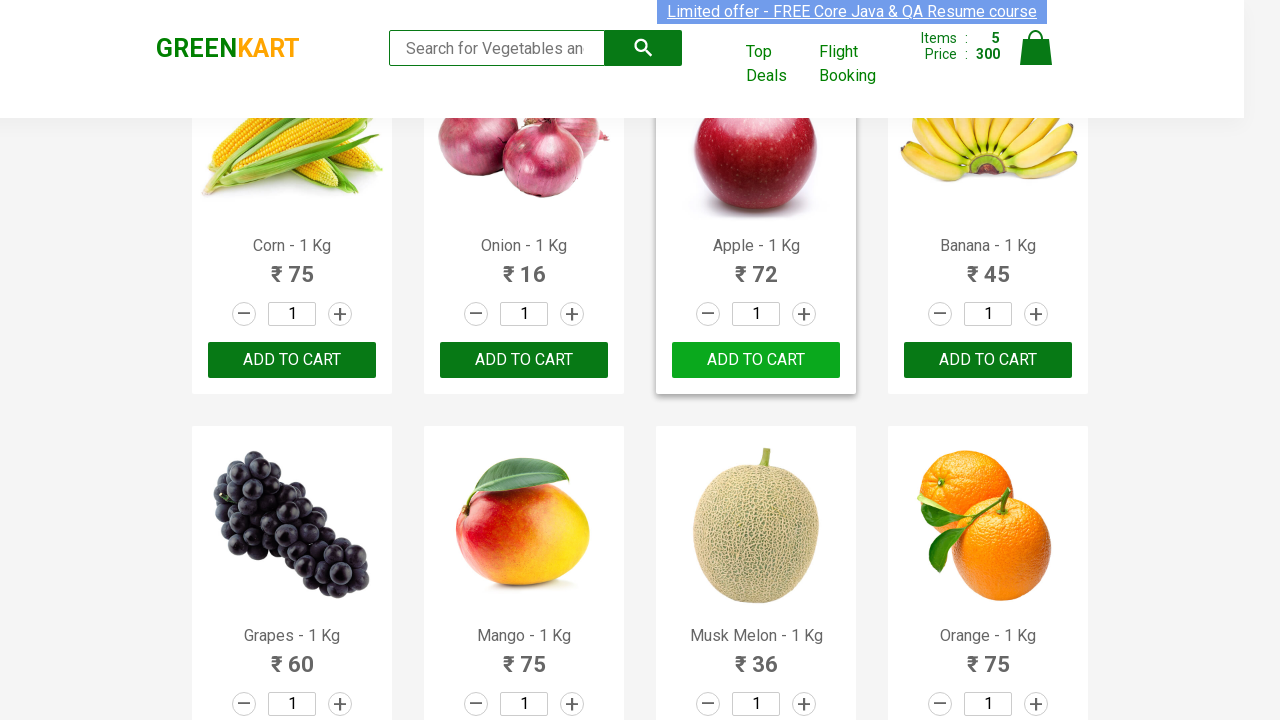

Extracted product name: Walnuts - 1/4 Kg
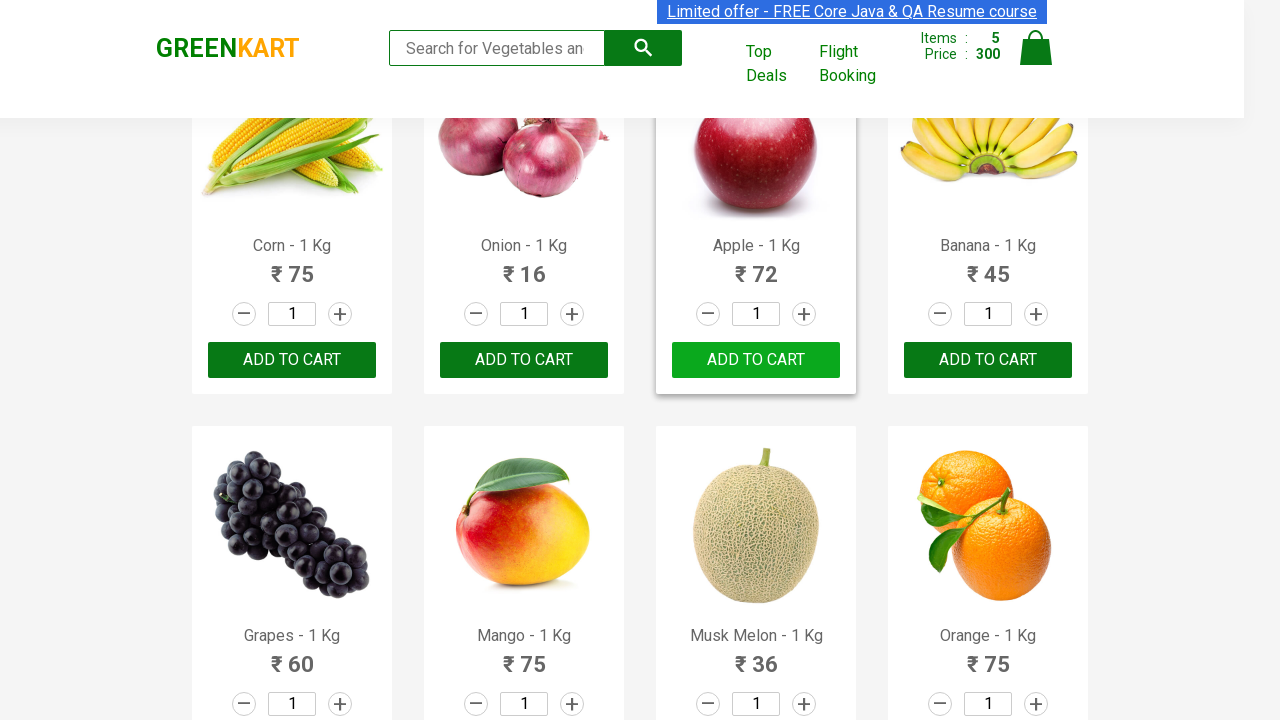

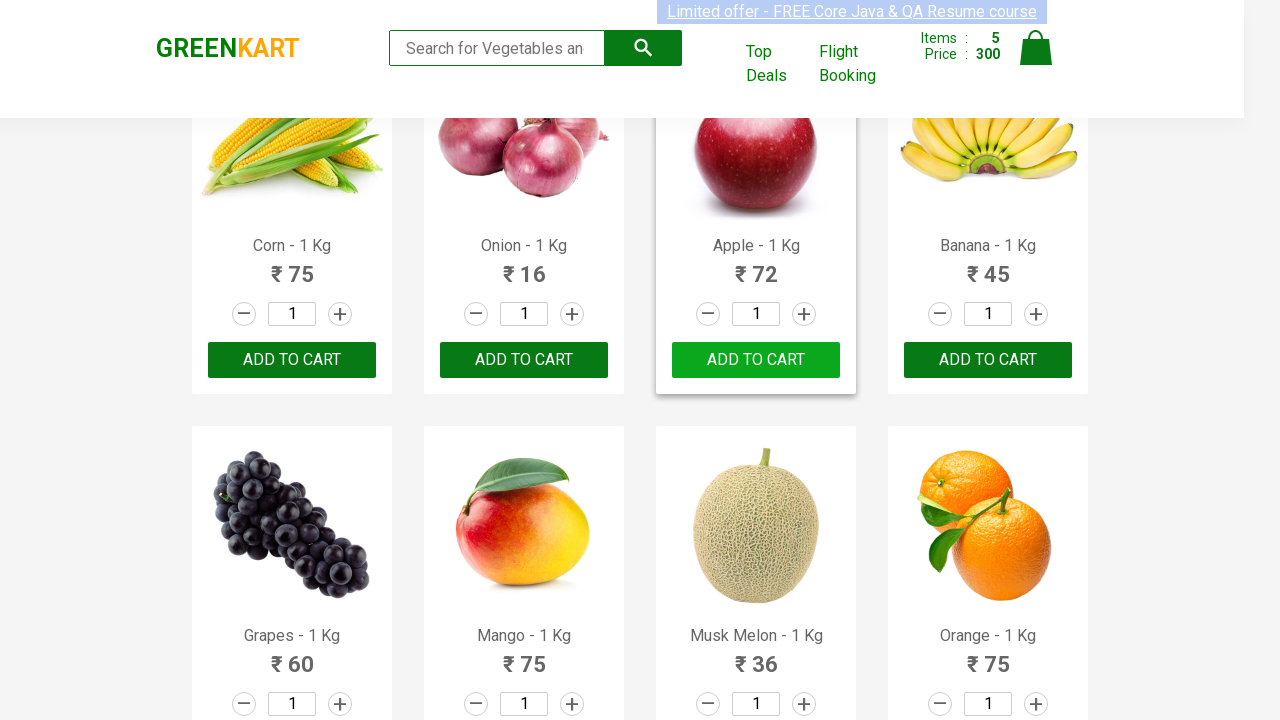